Tests a basic calculator web application by performing various arithmetic operations (Add, Subtract, Multiply, Divide, Concatenate) with random operands and verifying the results.

Starting URL: https://testsheepnz.github.io/BasicCalculator.html

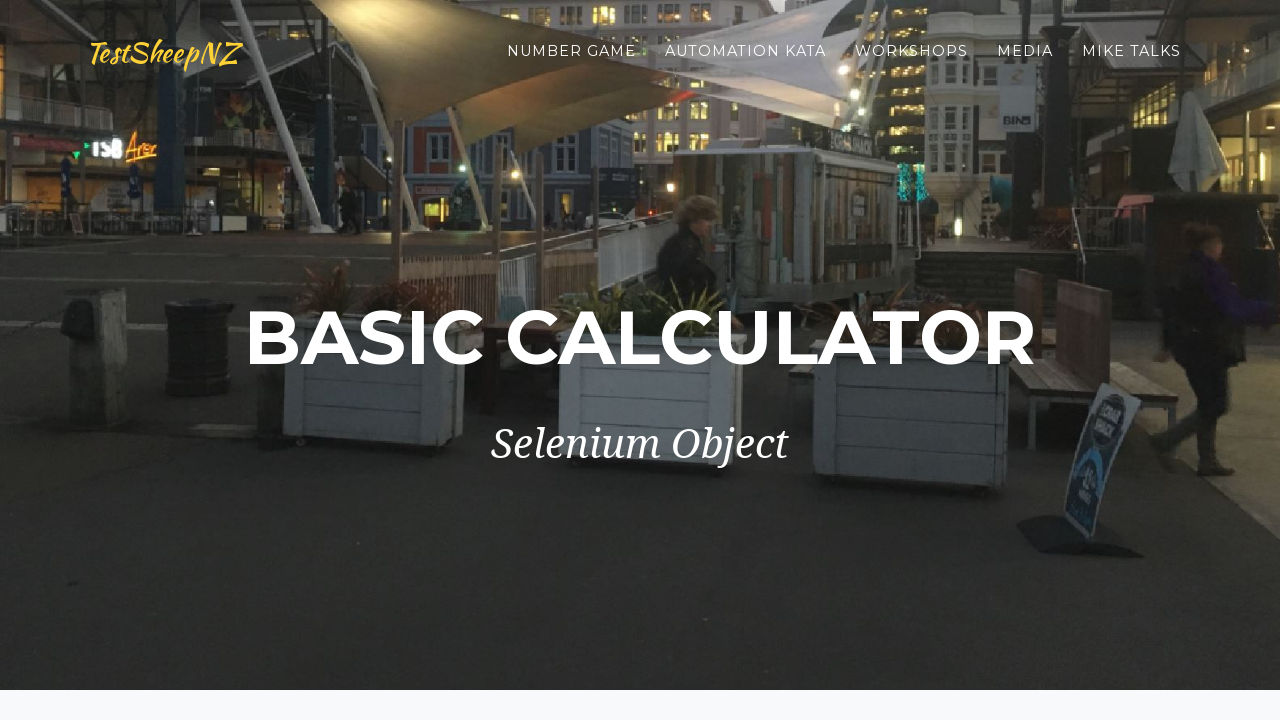

Navigated to BasicCalculator application
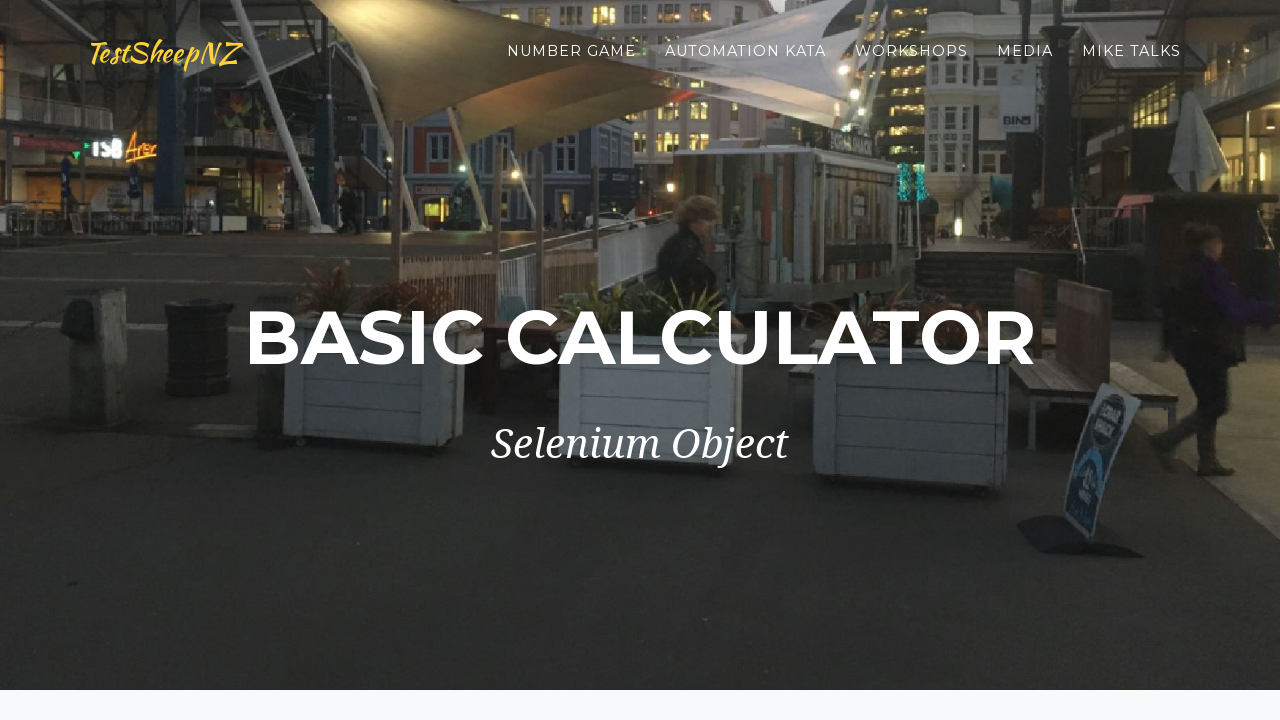

Cleared first number field on #number1Field
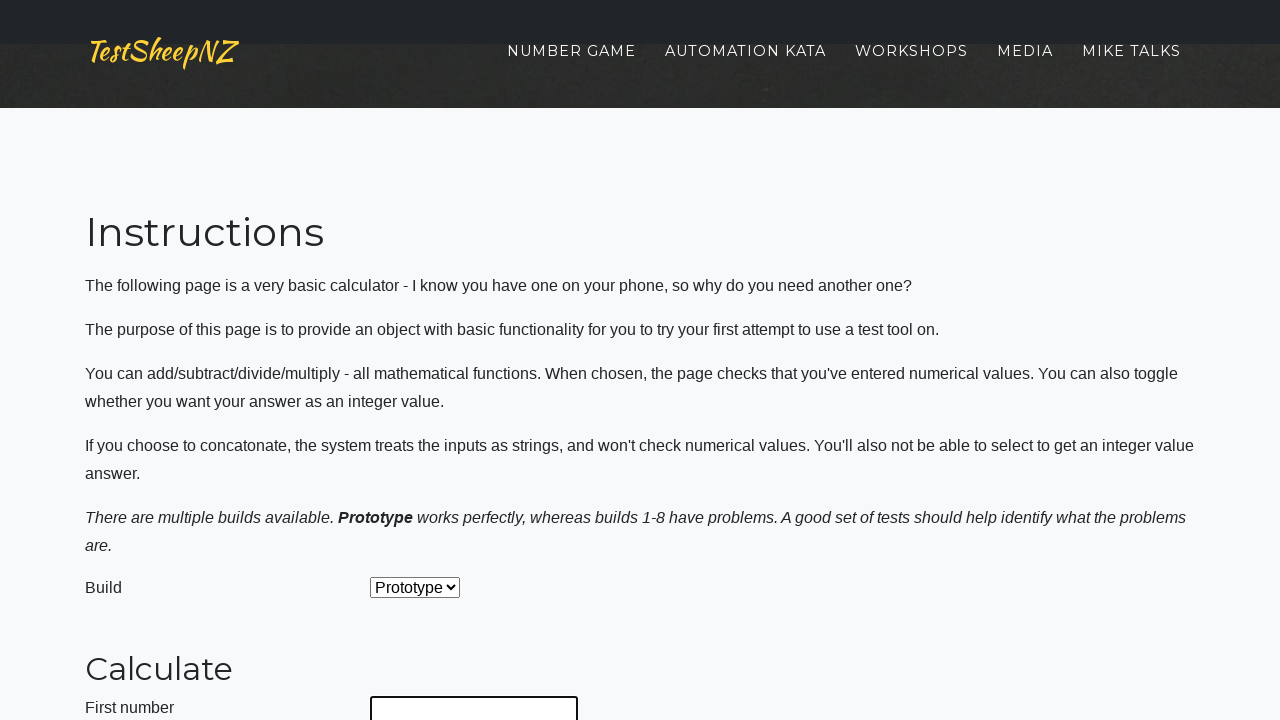

Filled first number field with 83.22 on #number1Field
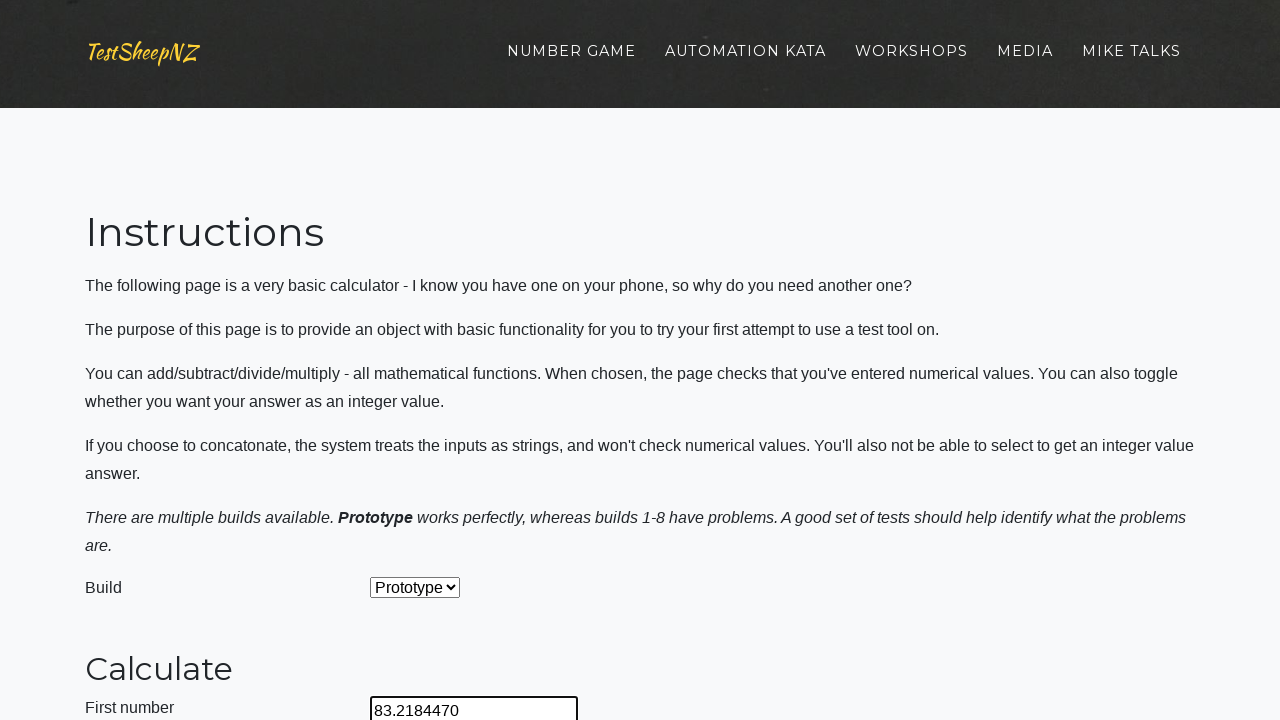

Cleared second number field on #number2Field
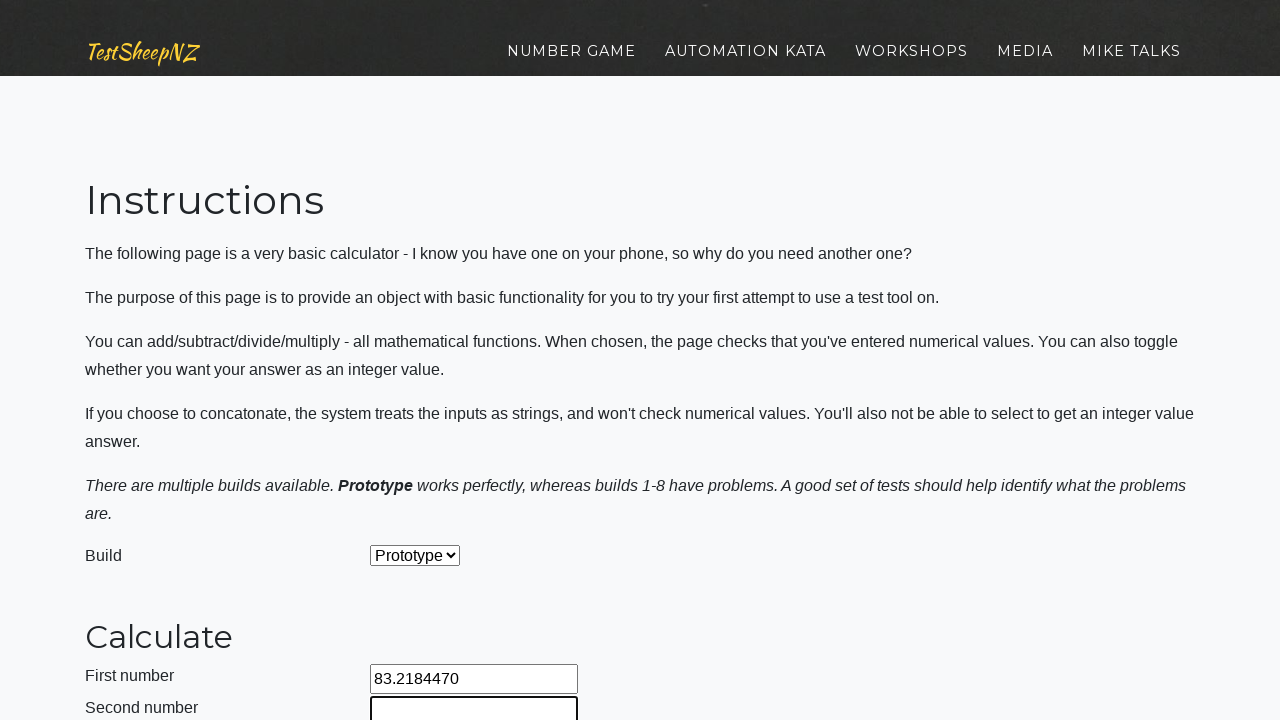

Filled second number field with 19.66 on #number2Field
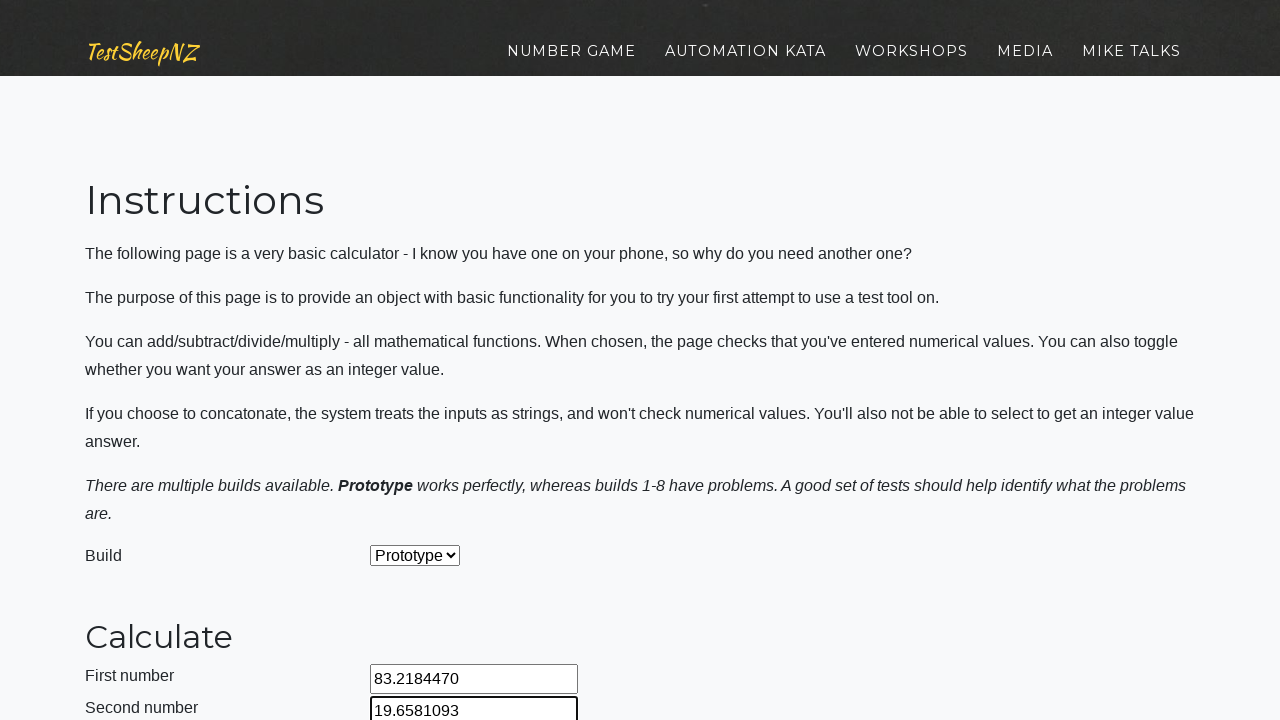

Selected Add operation from dropdown on #selectOperationDropdown
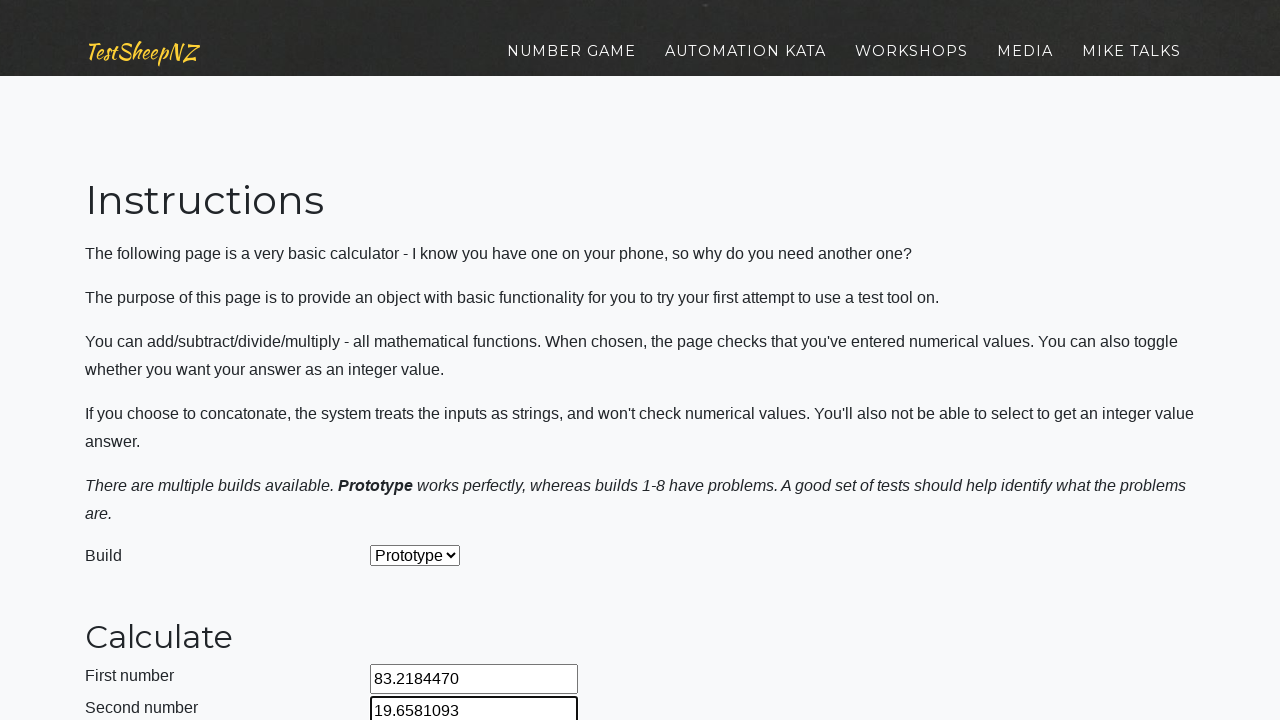

Clicked calculate button at (422, 361) on #calculateButton
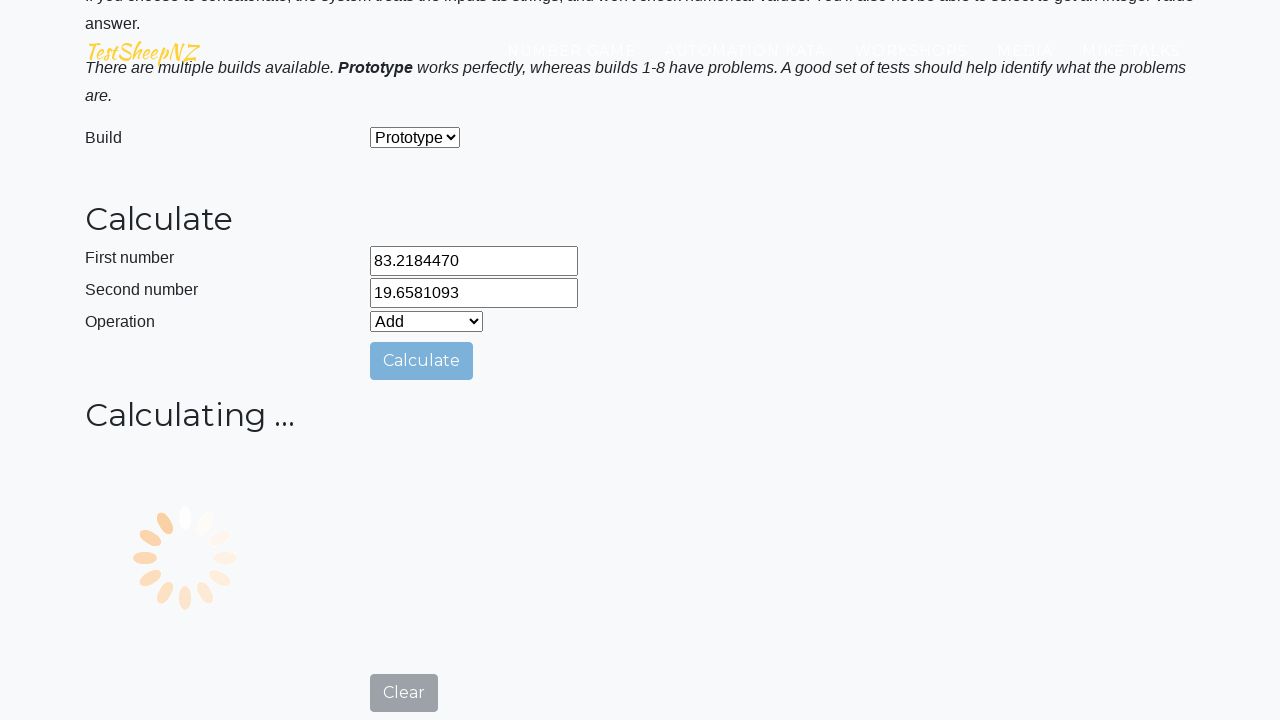

Waited 500ms for result to calculate
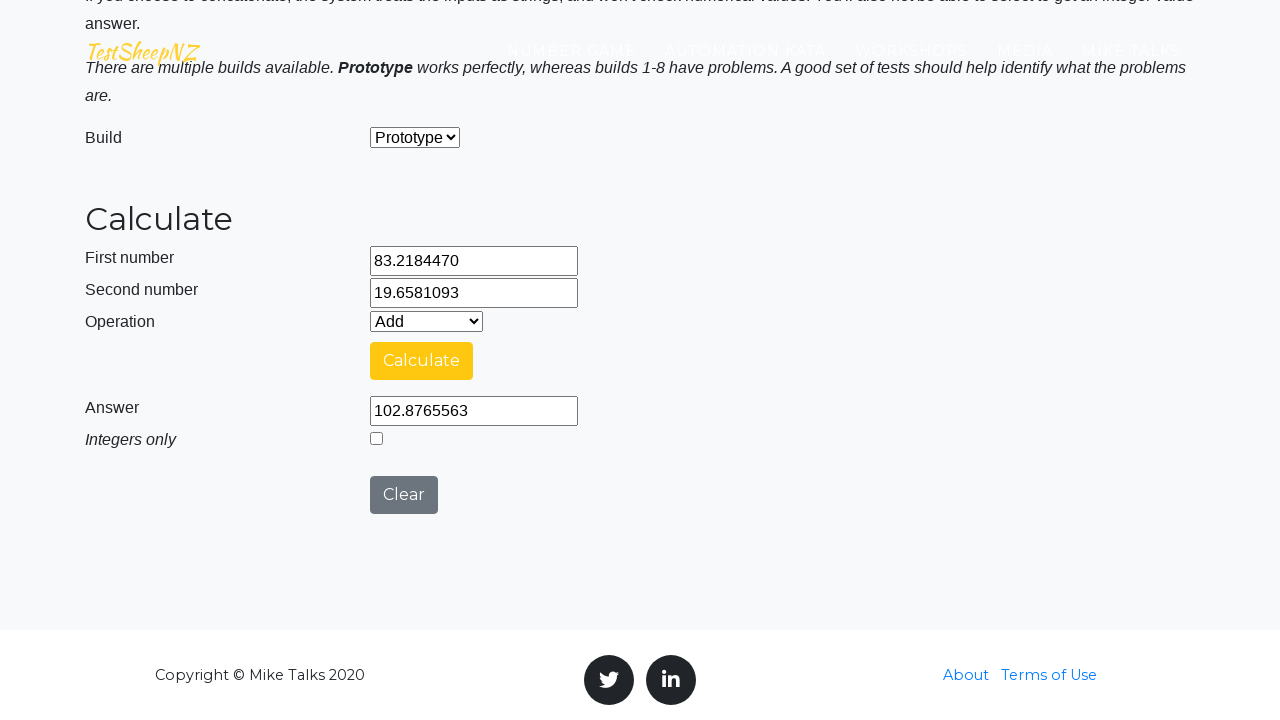

Verified answer field is present with result for Add
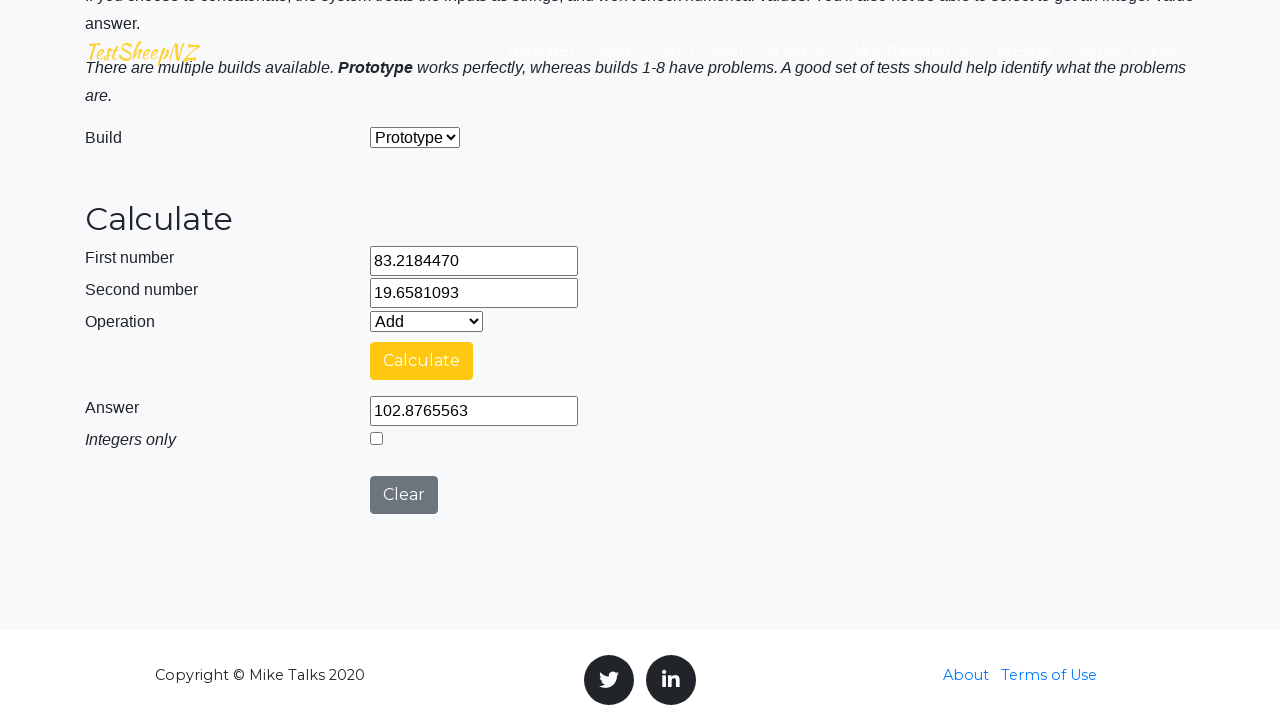

Cleared first number field on #number1Field
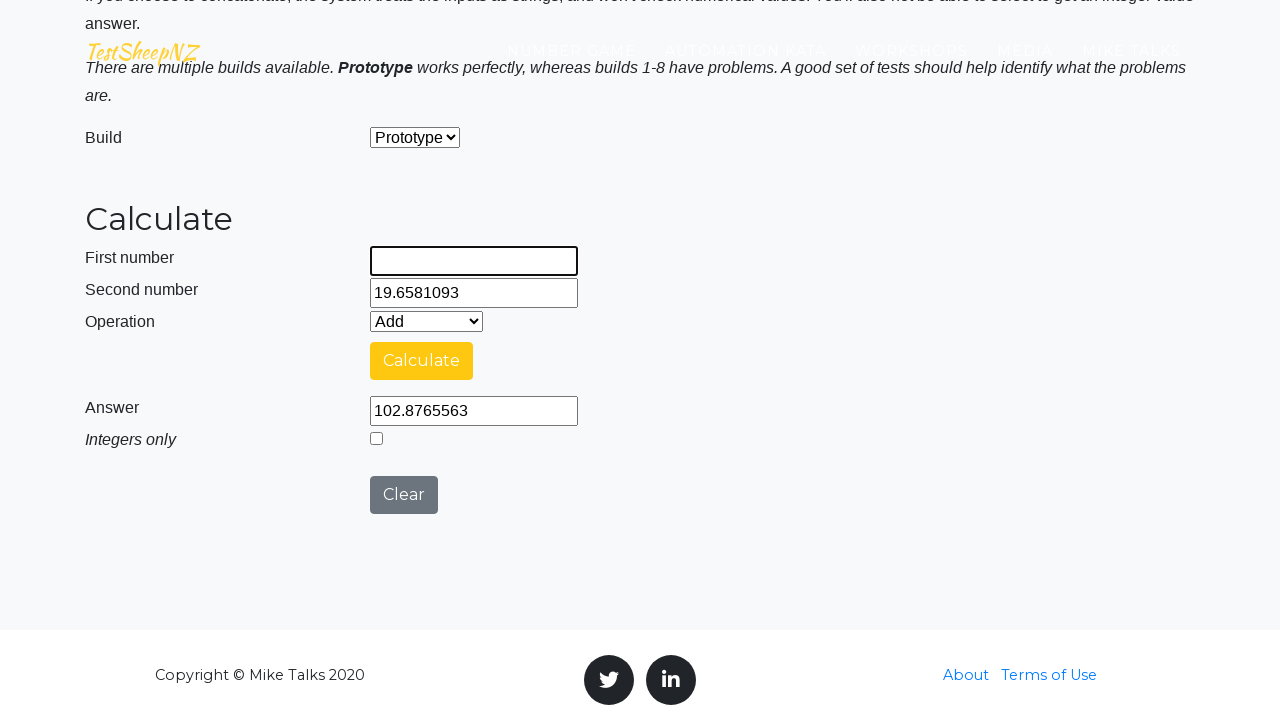

Filled first number field with 83.22 on #number1Field
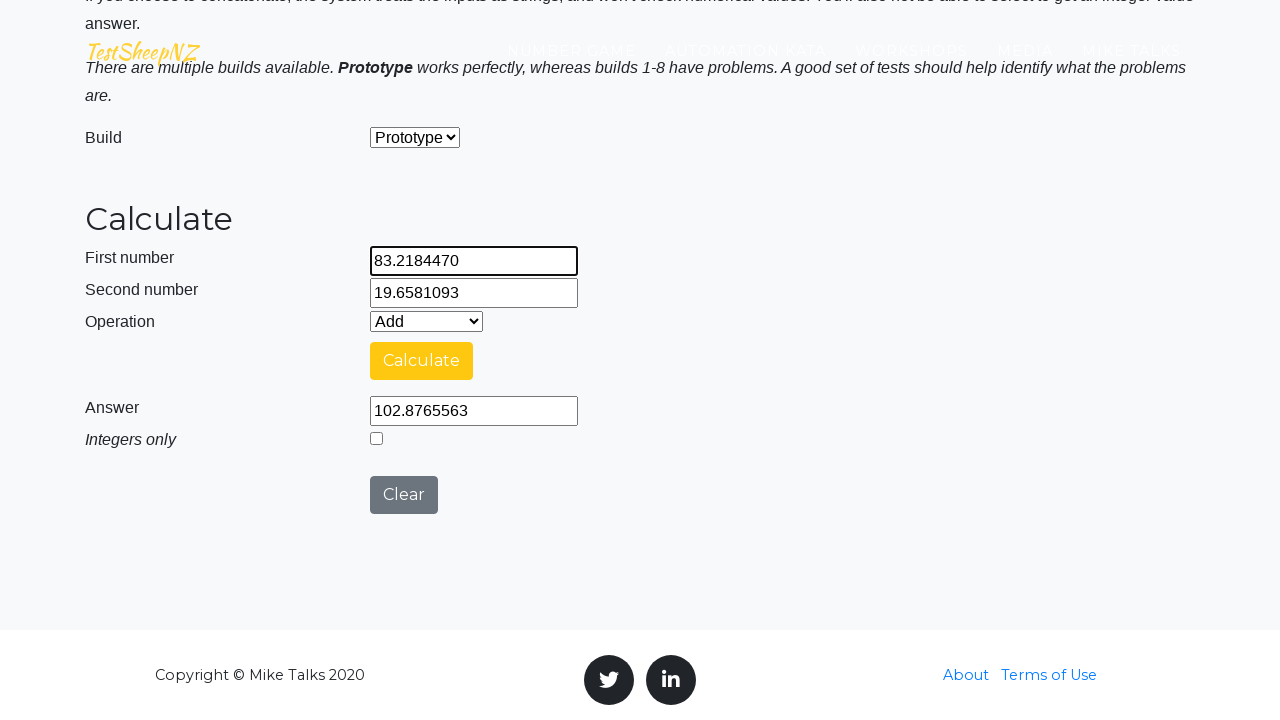

Cleared second number field on #number2Field
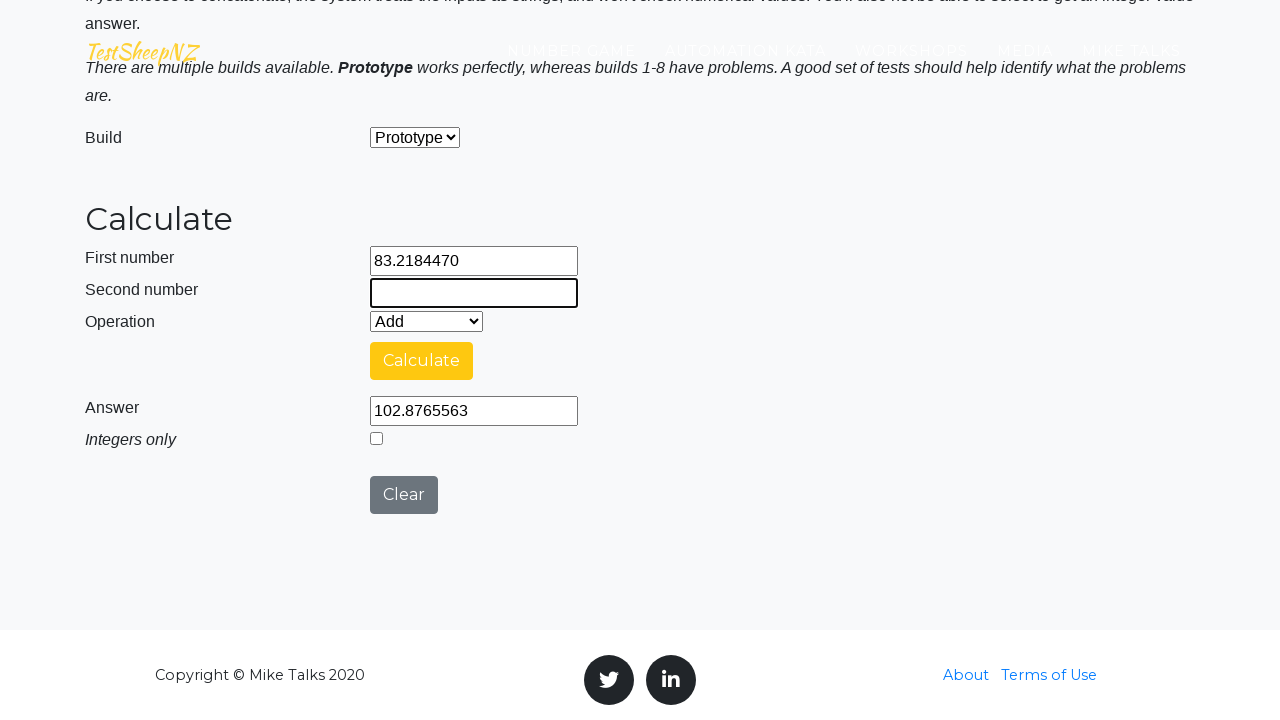

Filled second number field with 19.66 on #number2Field
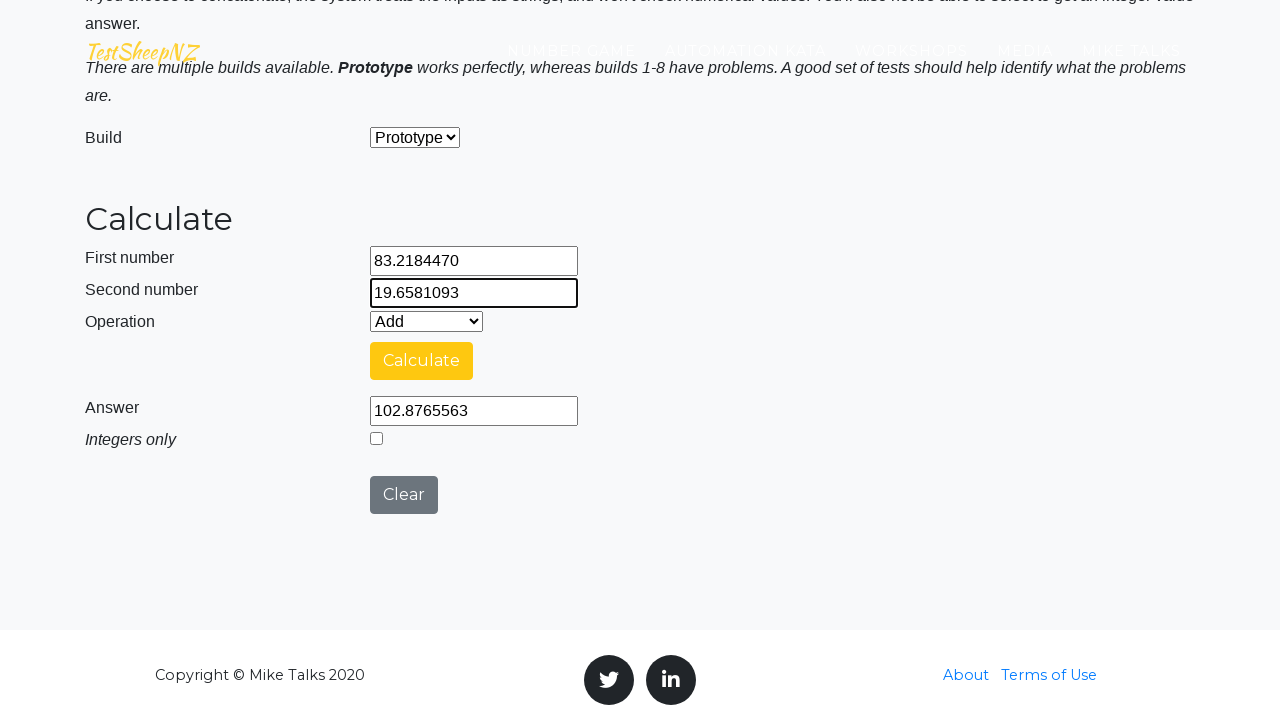

Selected Subtract operation from dropdown on #selectOperationDropdown
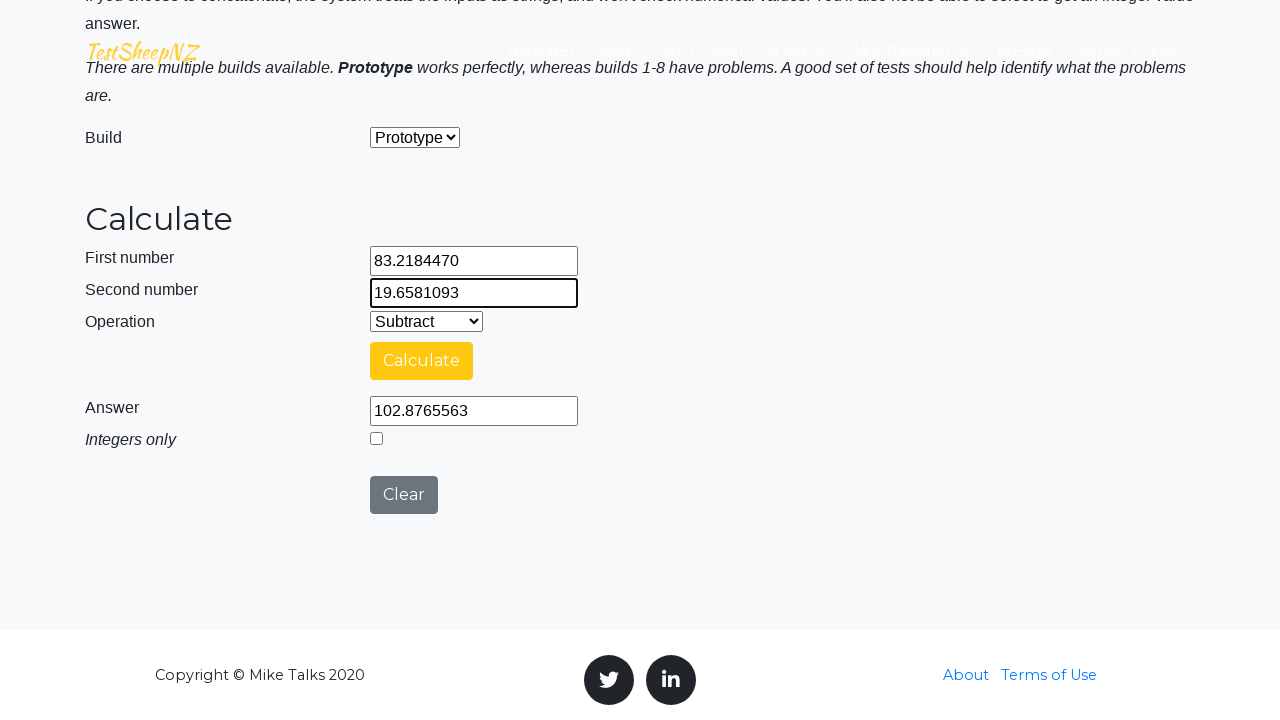

Clicked calculate button at (422, 361) on #calculateButton
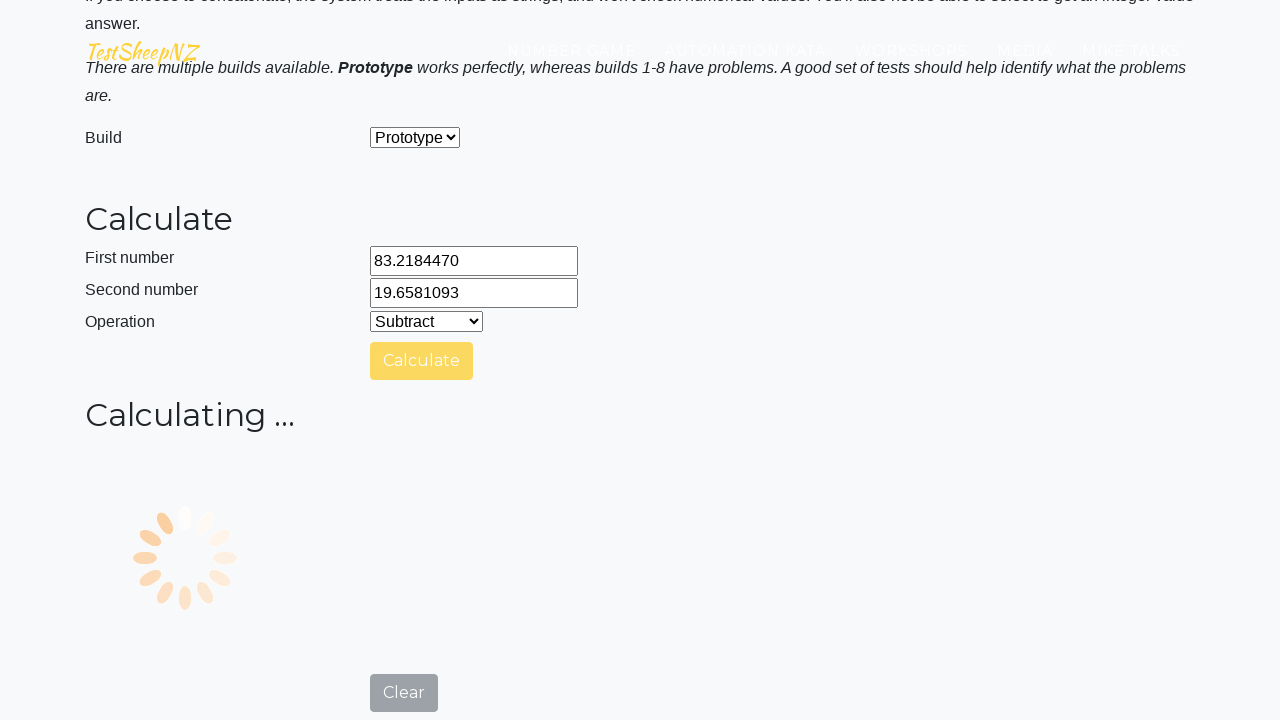

Waited 500ms for result to calculate
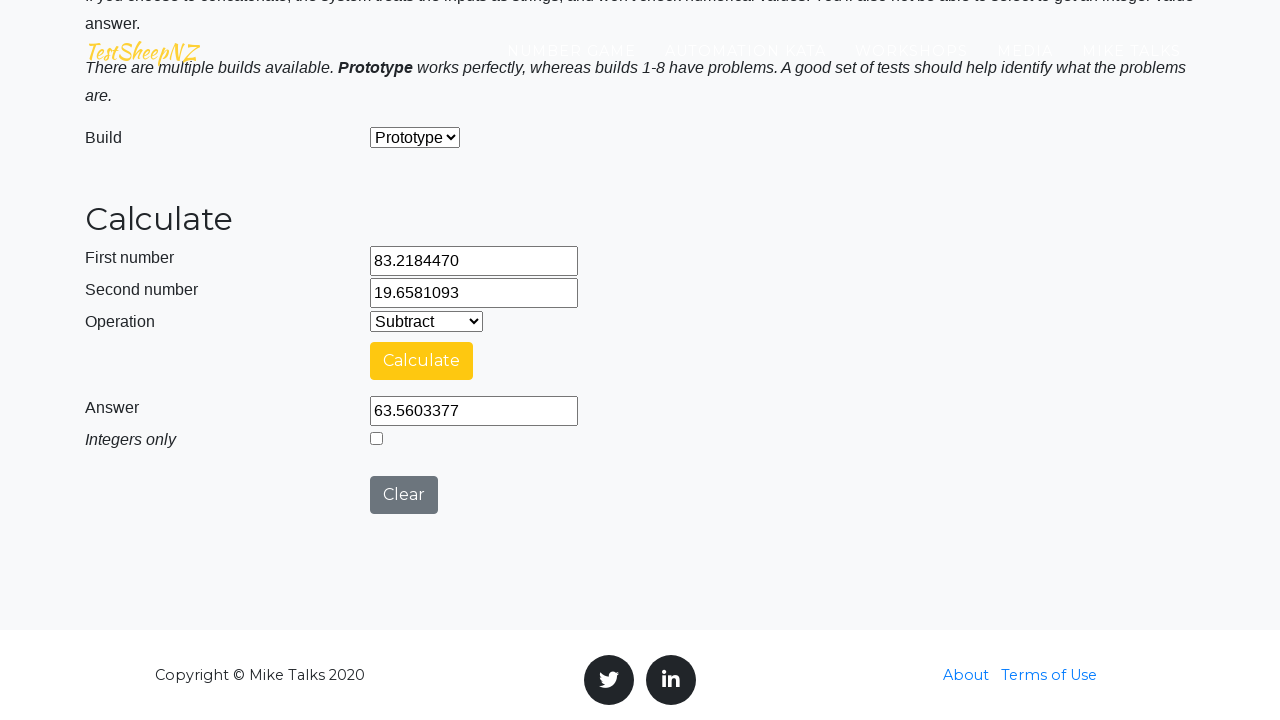

Verified answer field is present with result for Subtract
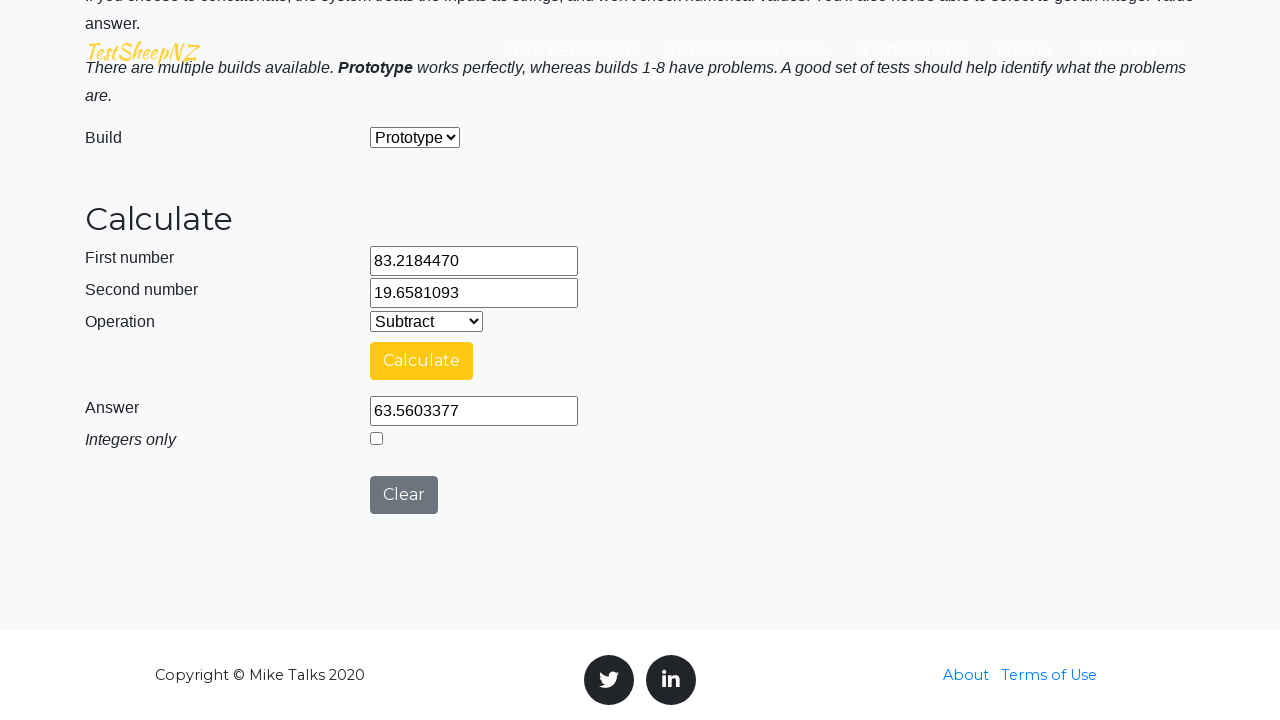

Cleared first number field on #number1Field
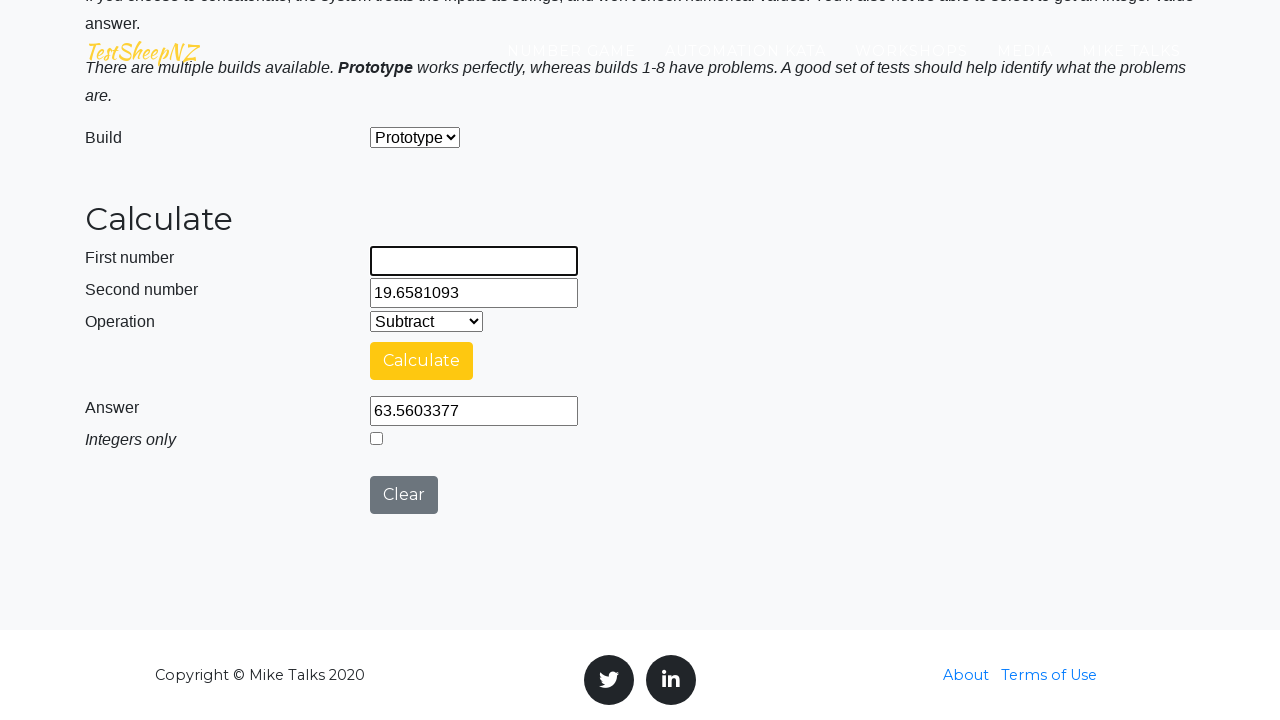

Filled first number field with 83.22 on #number1Field
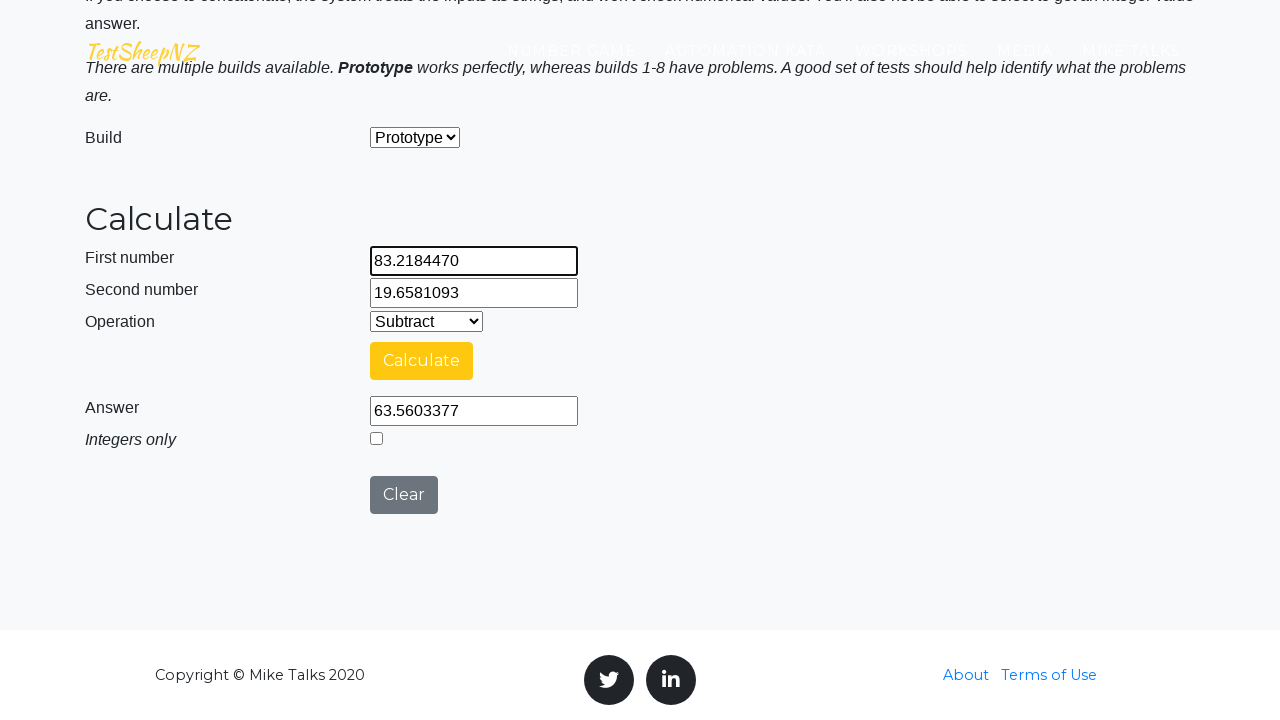

Cleared second number field on #number2Field
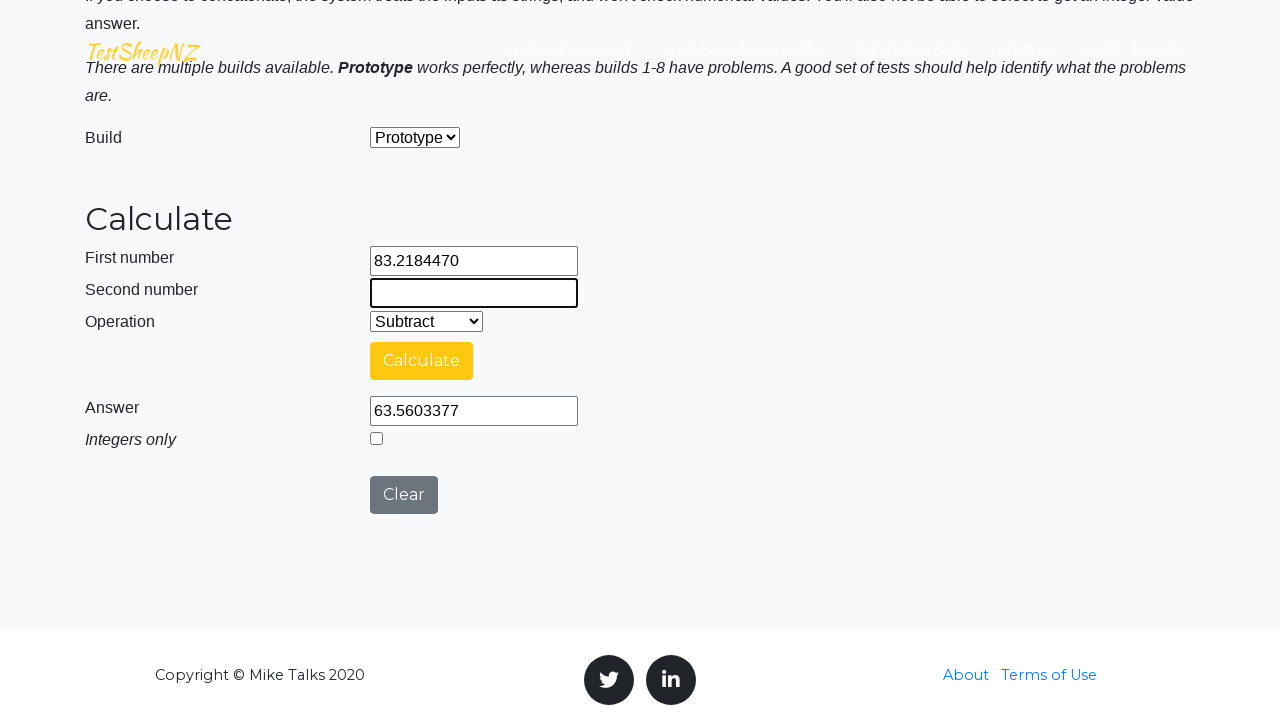

Filled second number field with 19.66 on #number2Field
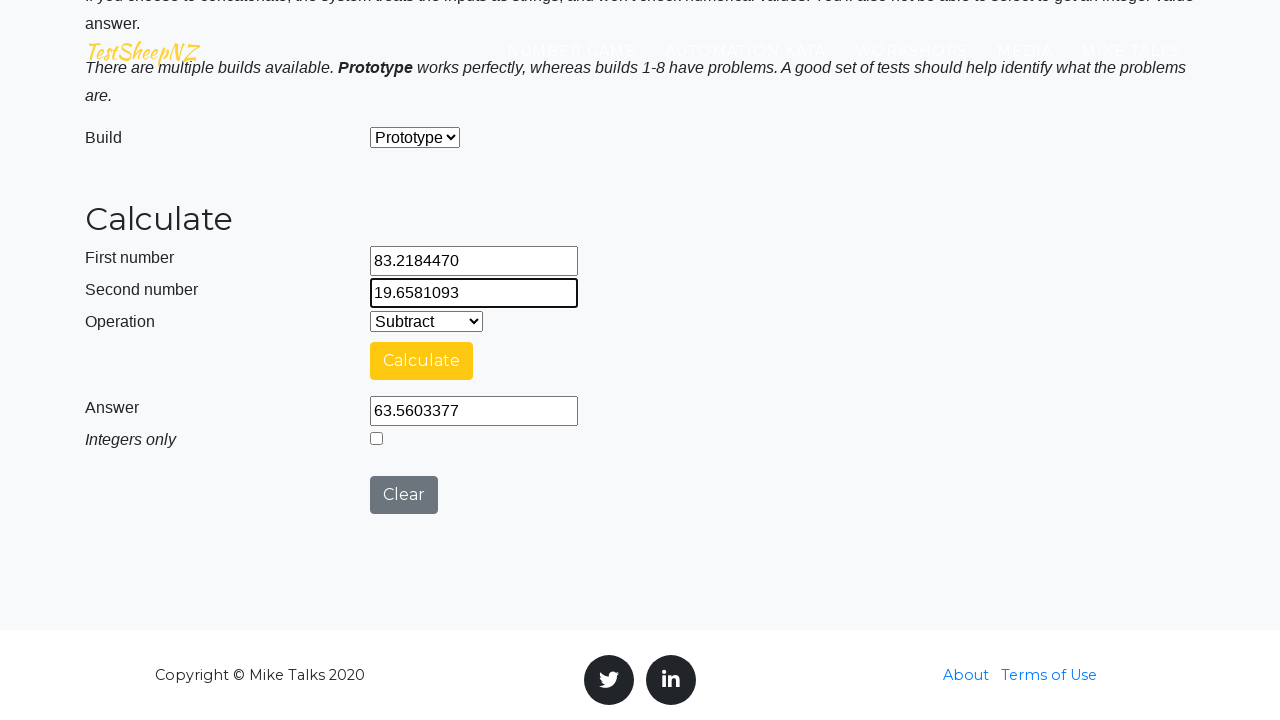

Selected Multiply operation from dropdown on #selectOperationDropdown
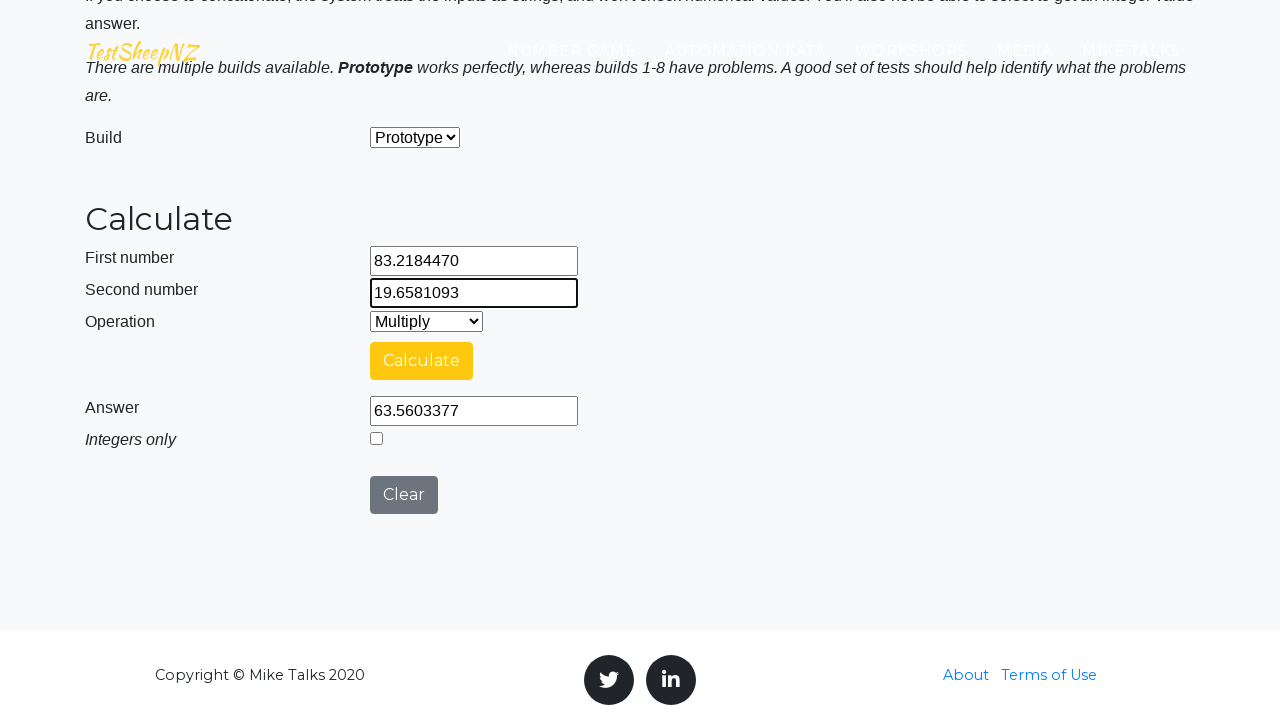

Clicked calculate button at (422, 361) on #calculateButton
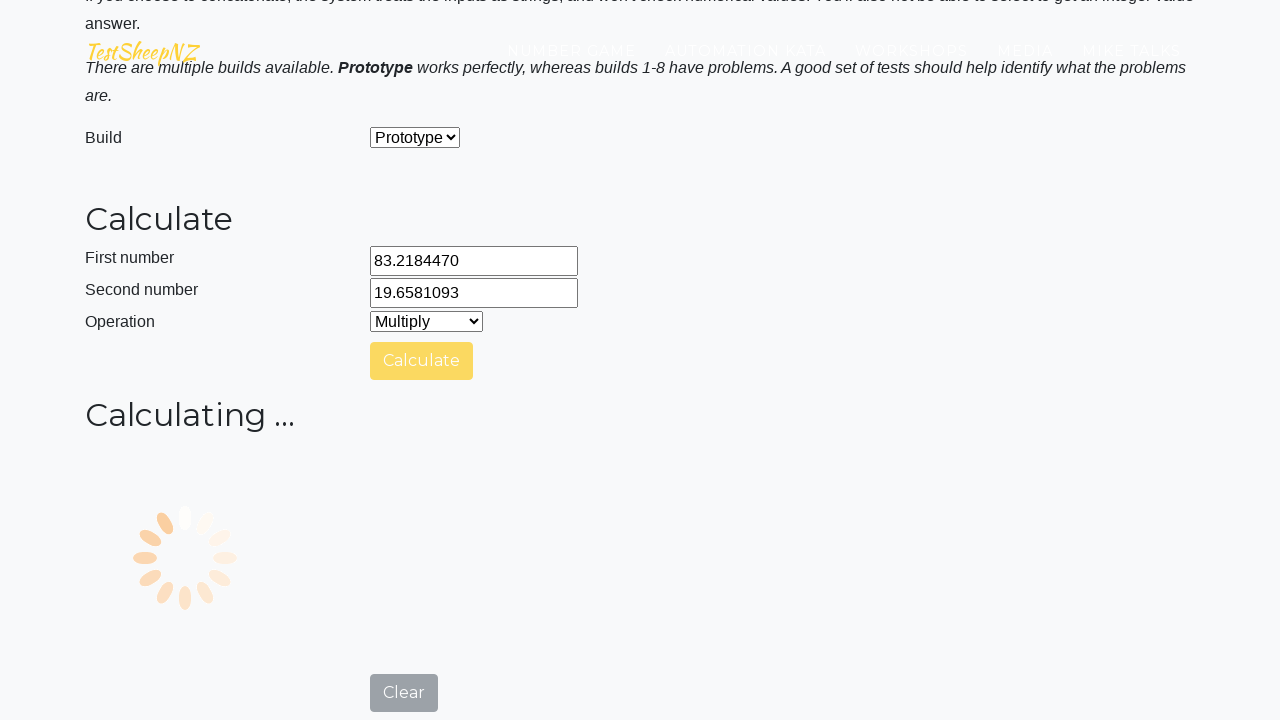

Waited 500ms for result to calculate
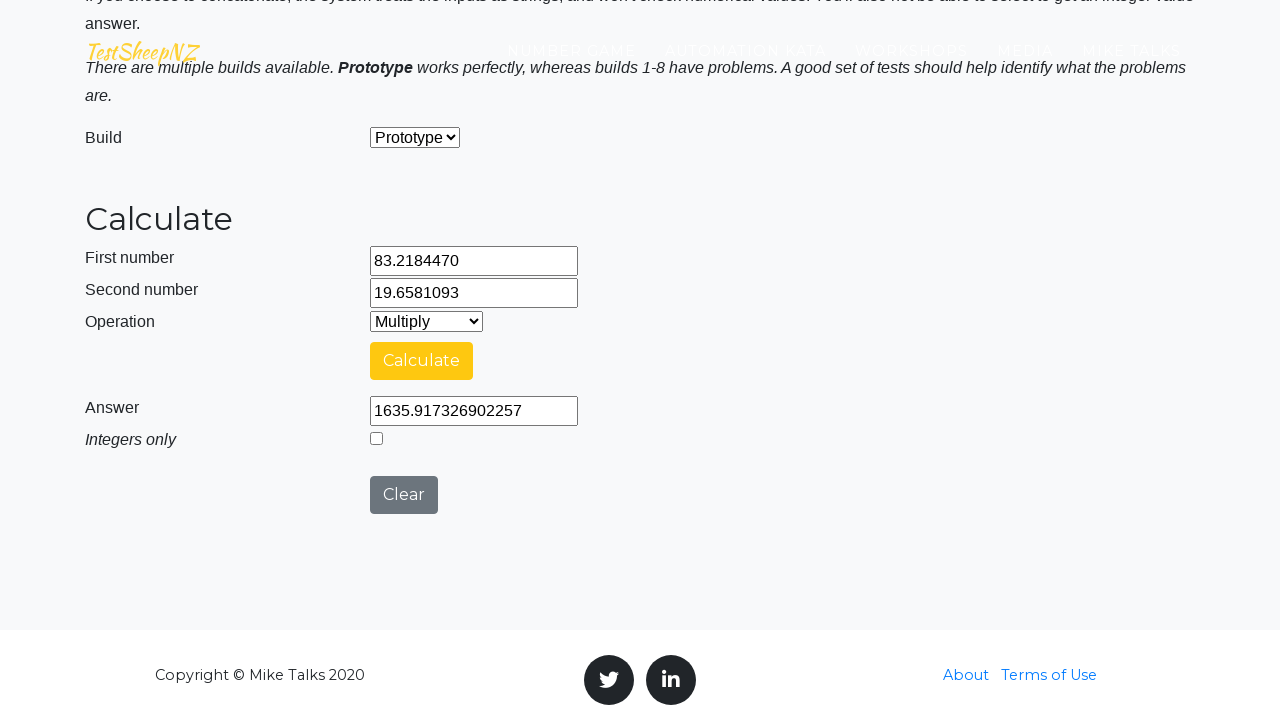

Verified answer field is present with result for Multiply
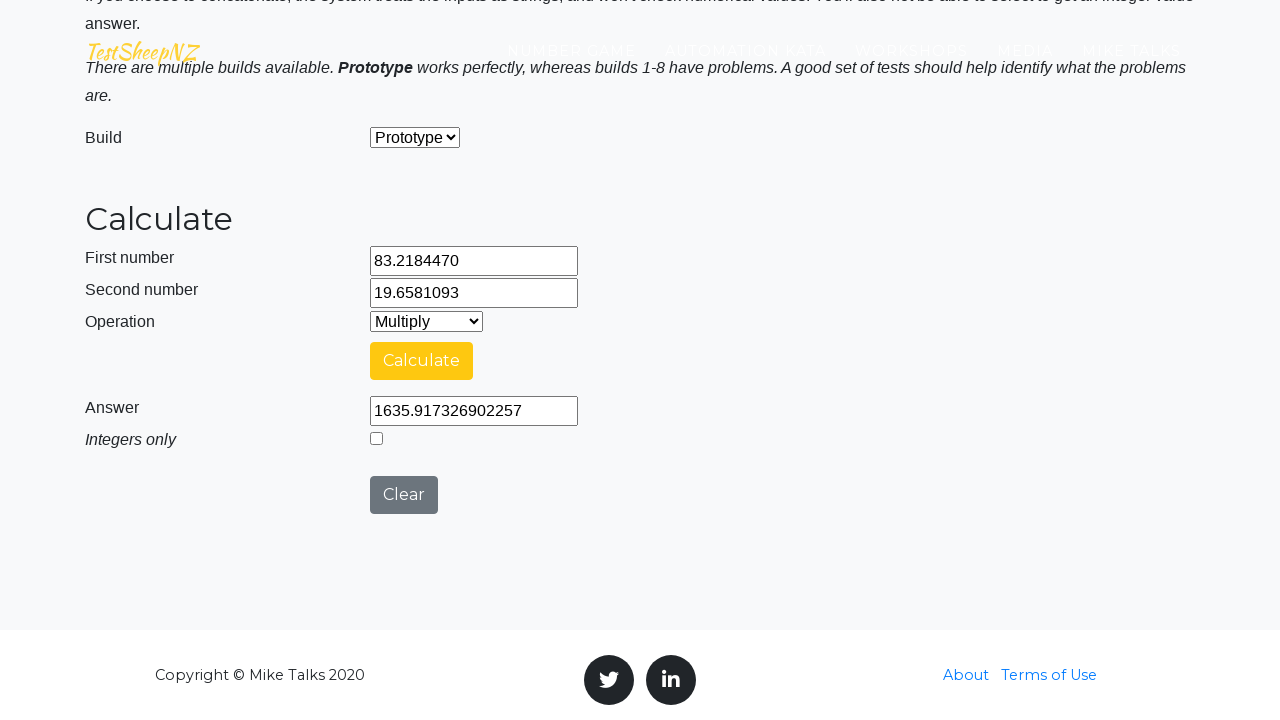

Cleared first number field on #number1Field
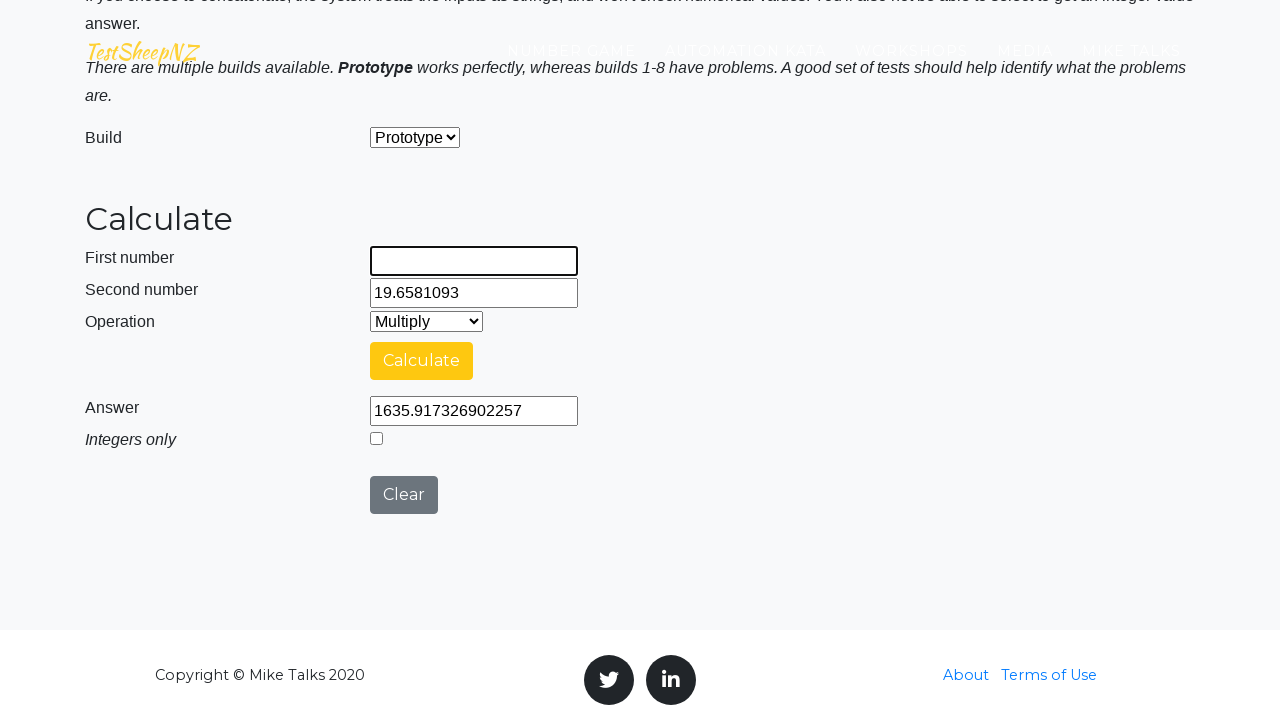

Filled first number field with 83.22 on #number1Field
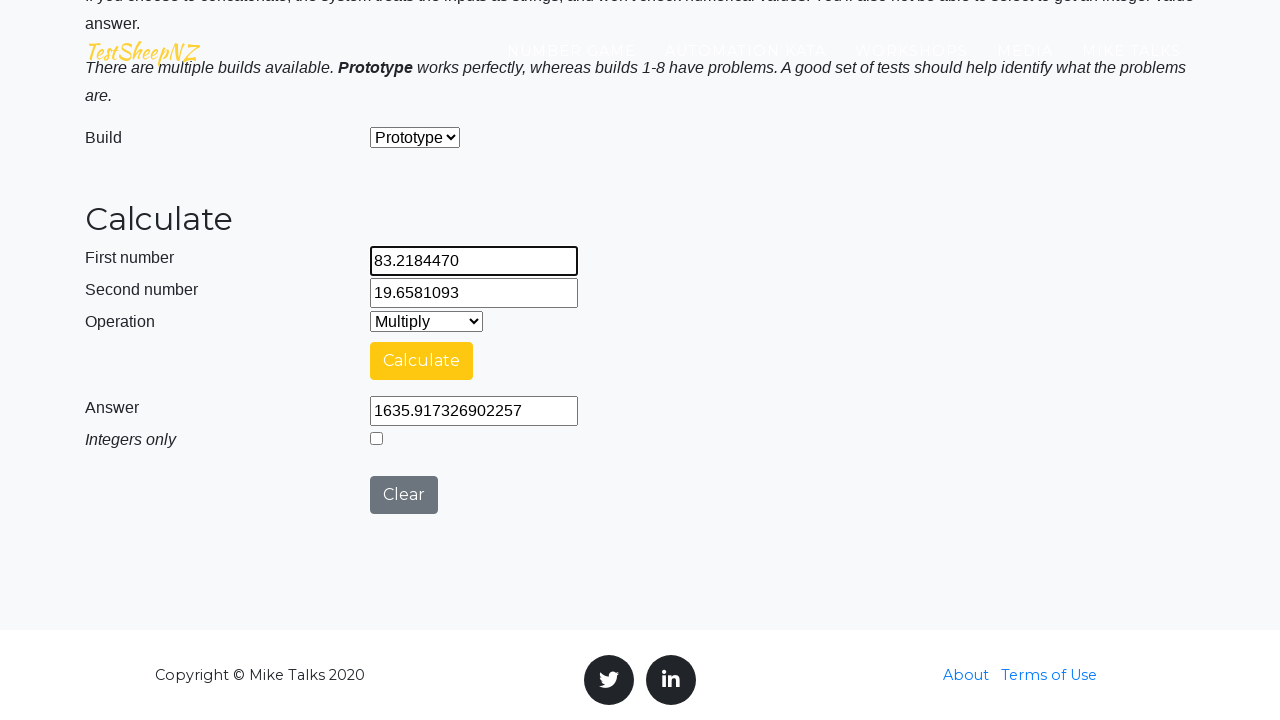

Cleared second number field on #number2Field
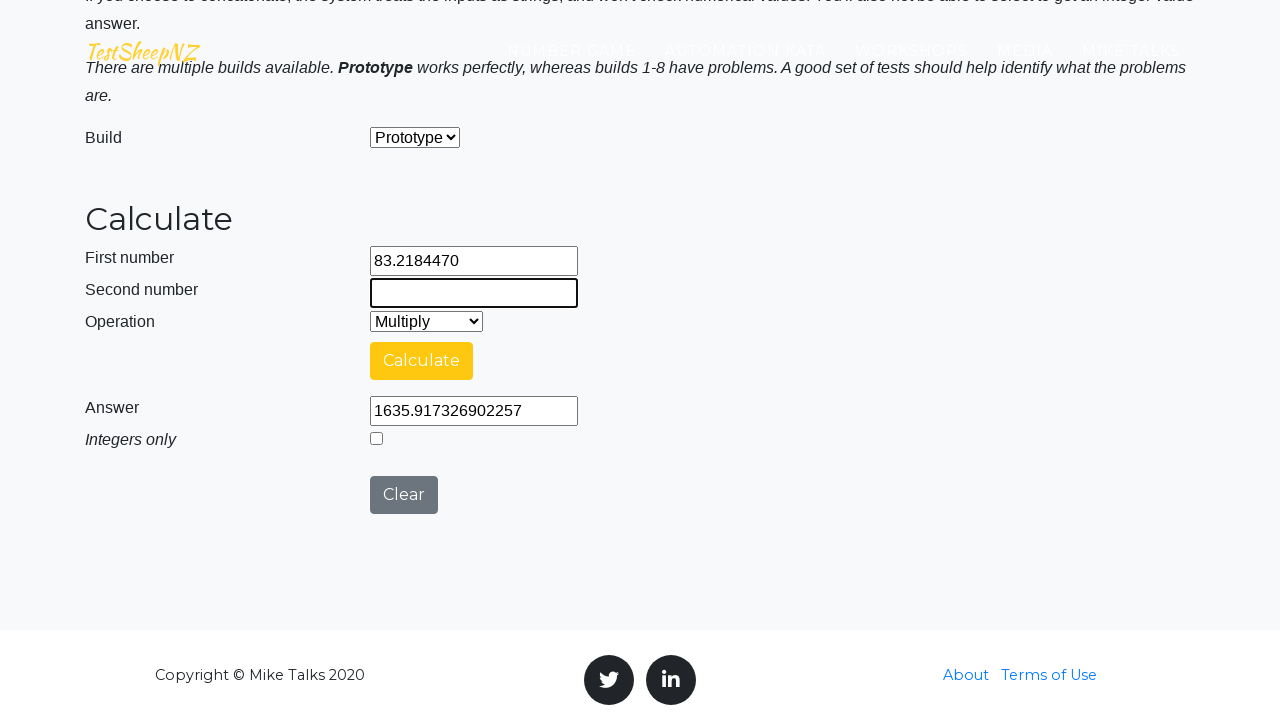

Filled second number field with 19.66 on #number2Field
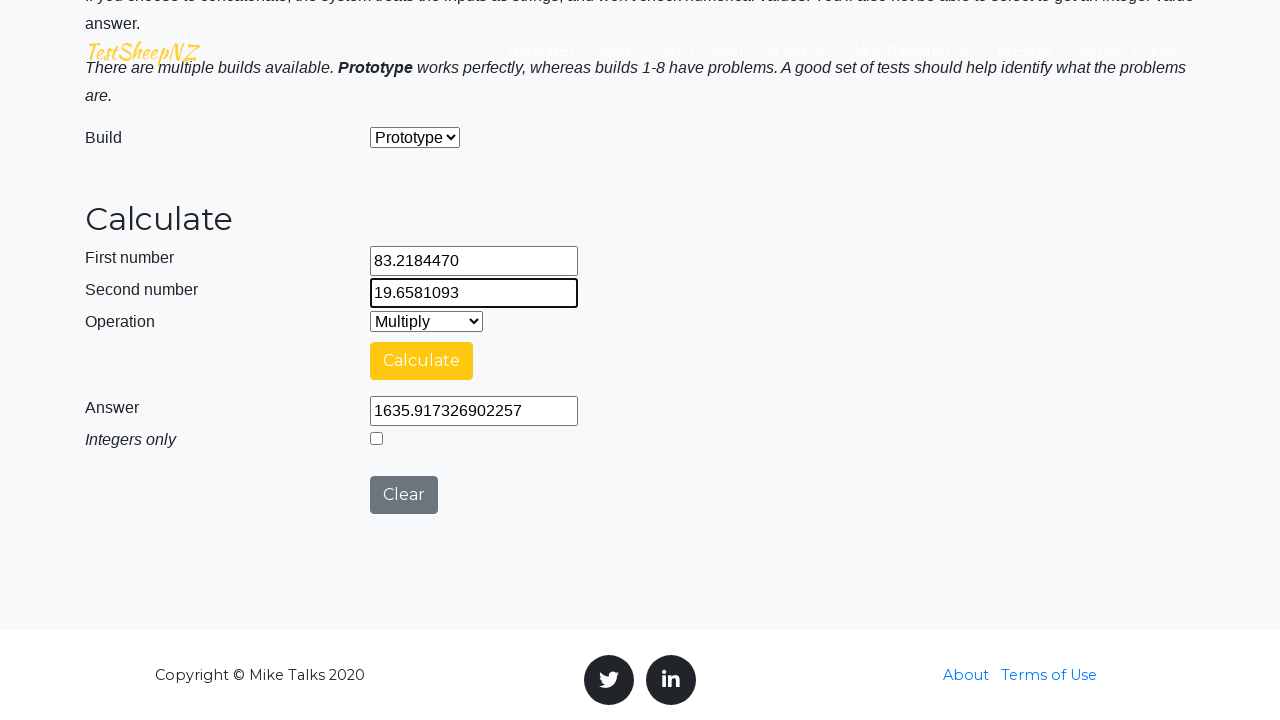

Selected Divide operation from dropdown on #selectOperationDropdown
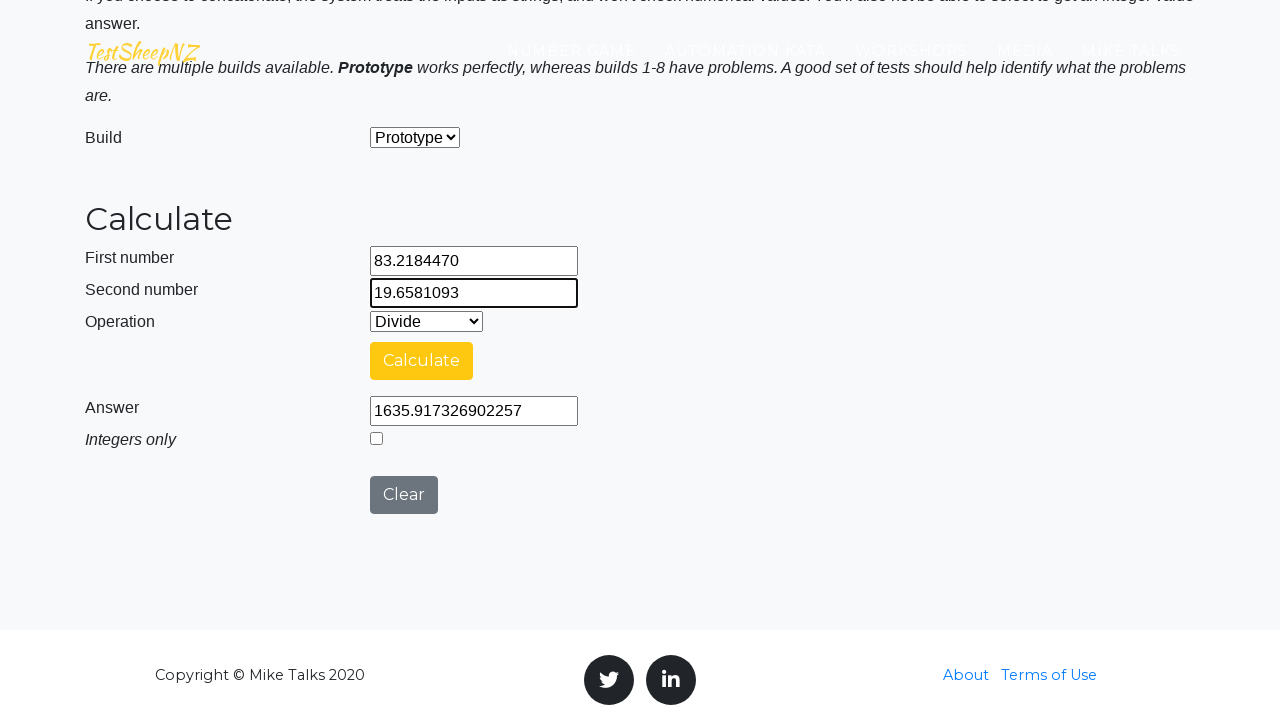

Clicked calculate button at (422, 361) on #calculateButton
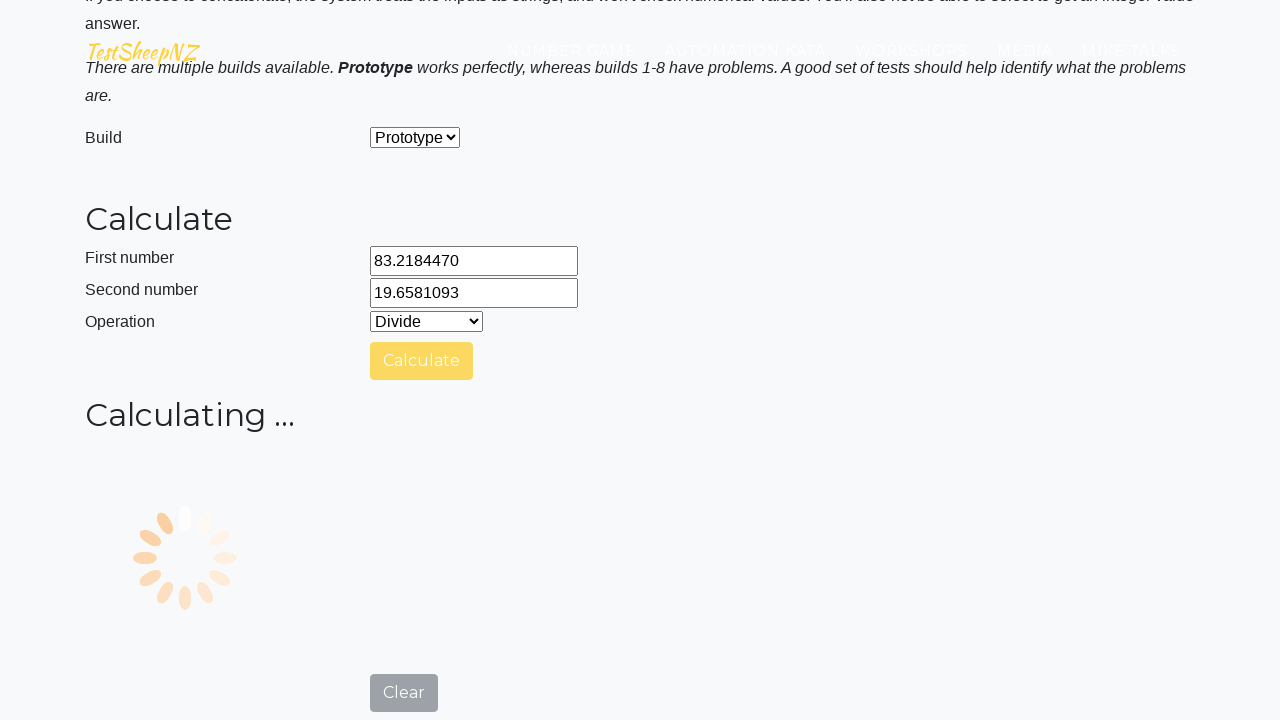

Waited 500ms for result to calculate
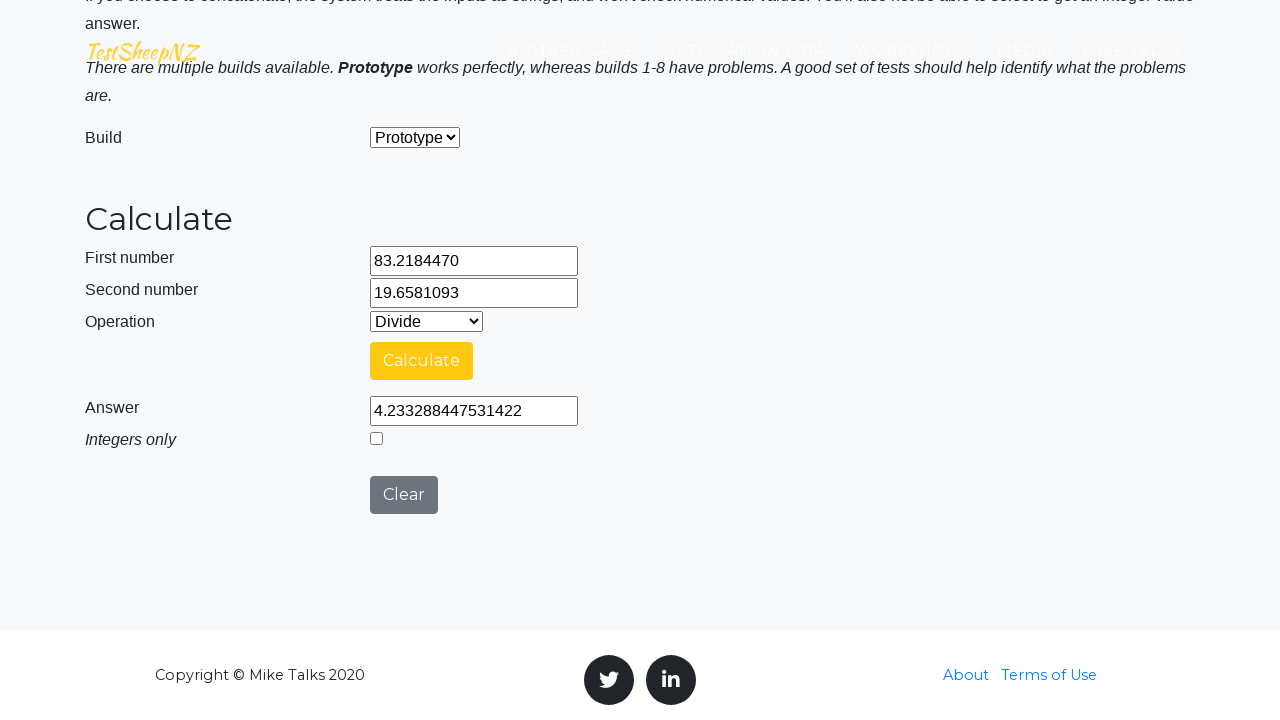

Verified answer field is present with result for Divide
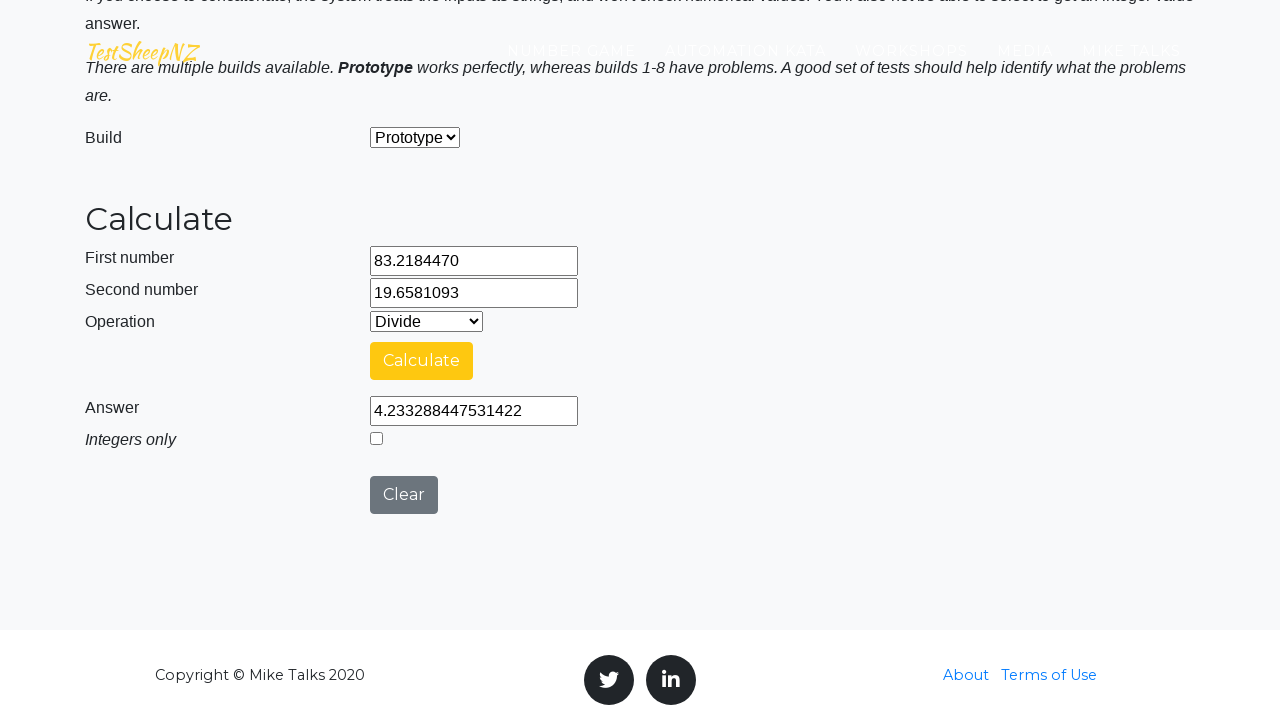

Cleared first number field on #number1Field
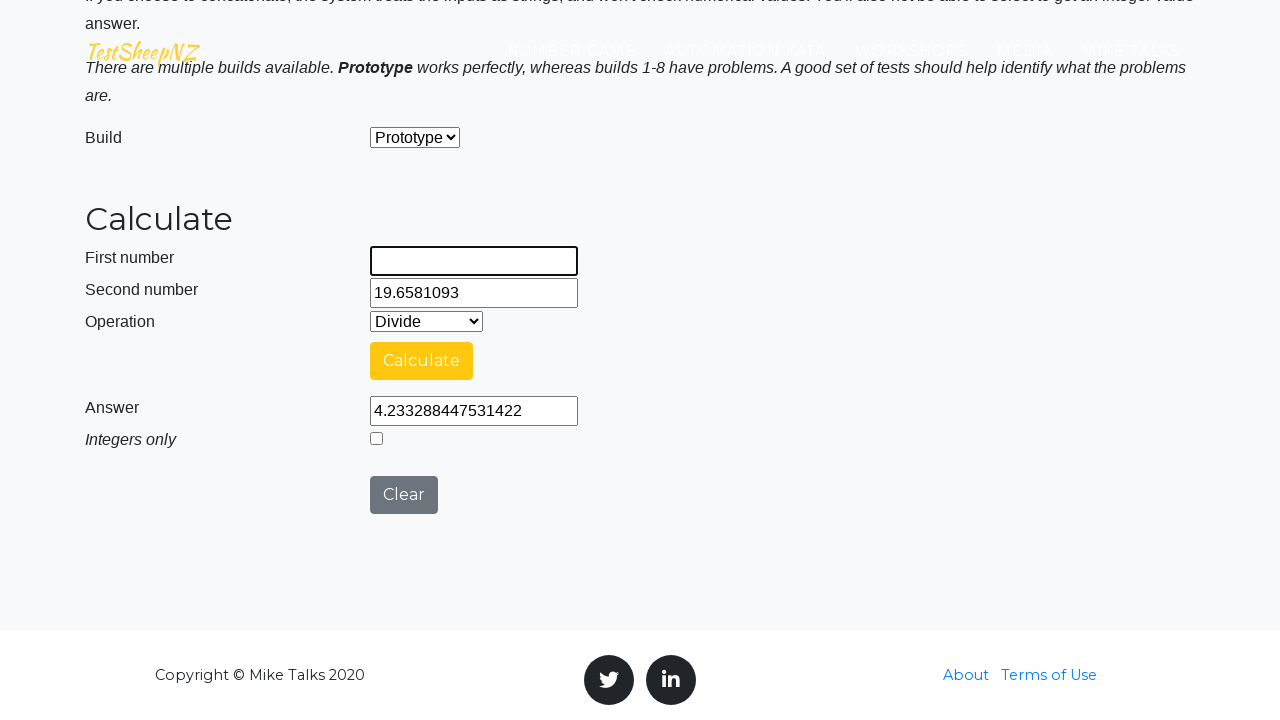

Filled first number field with 83.22 on #number1Field
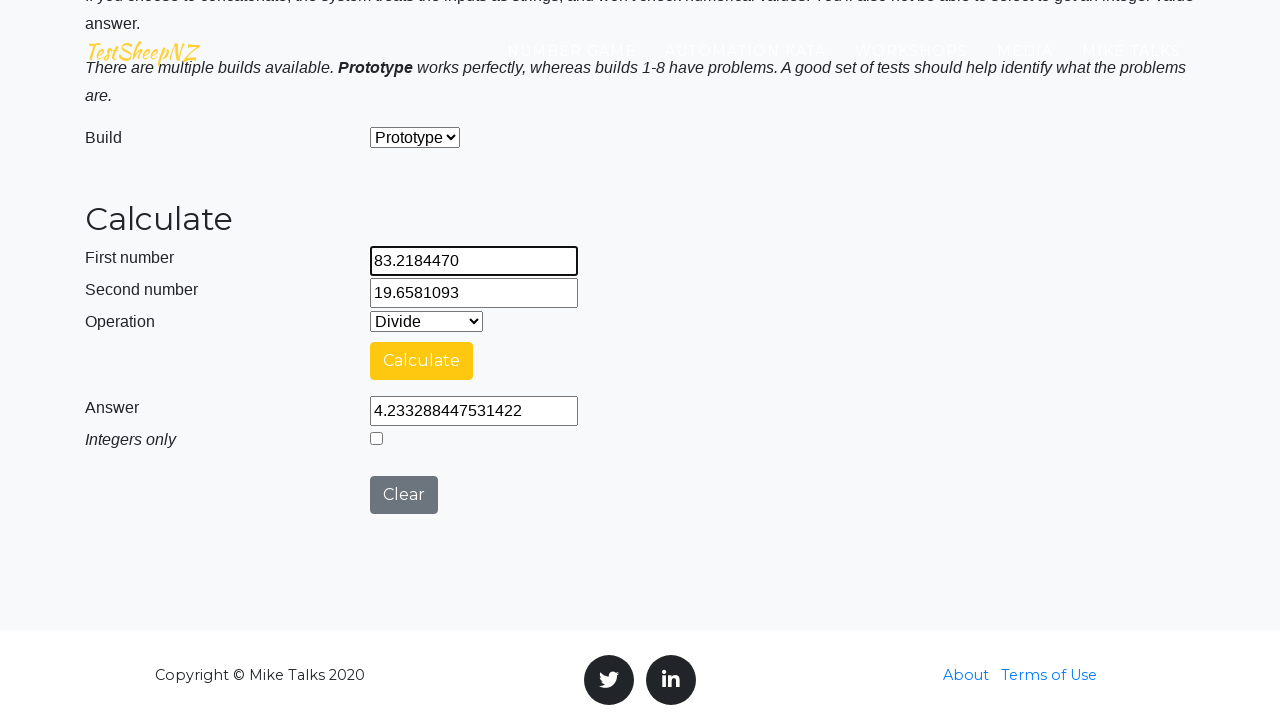

Cleared second number field on #number2Field
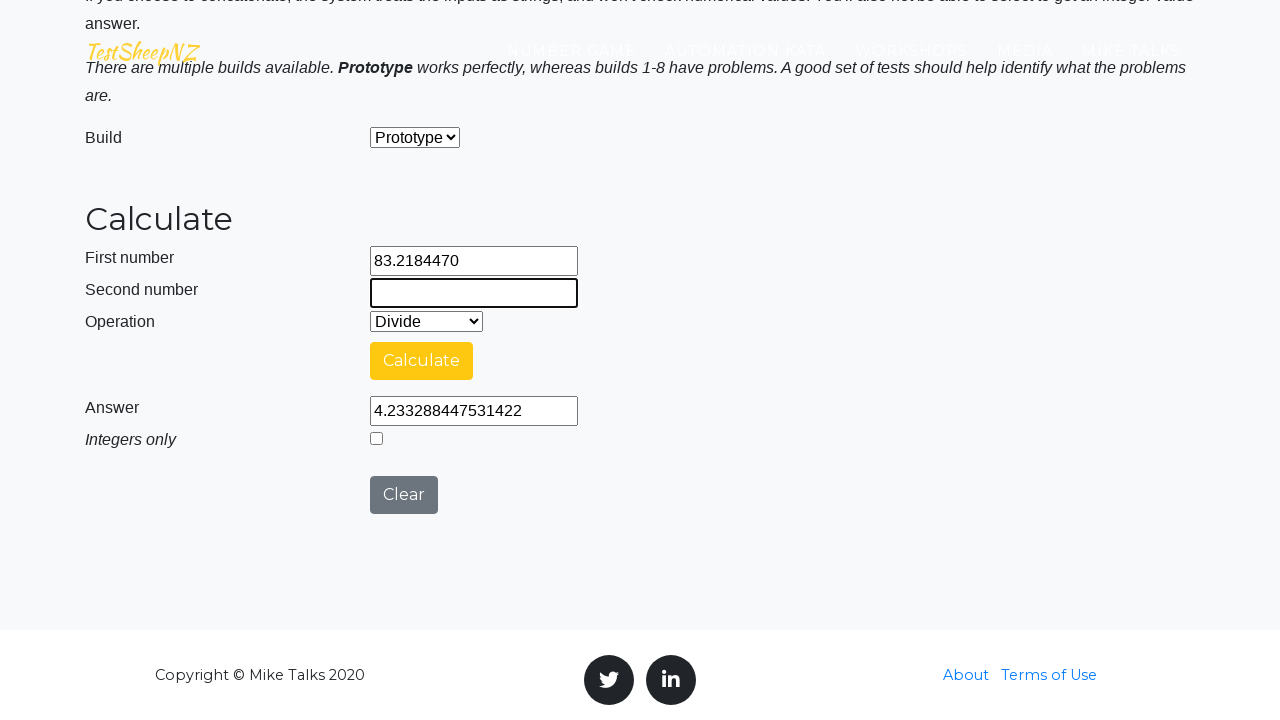

Filled second number field with 19.66 on #number2Field
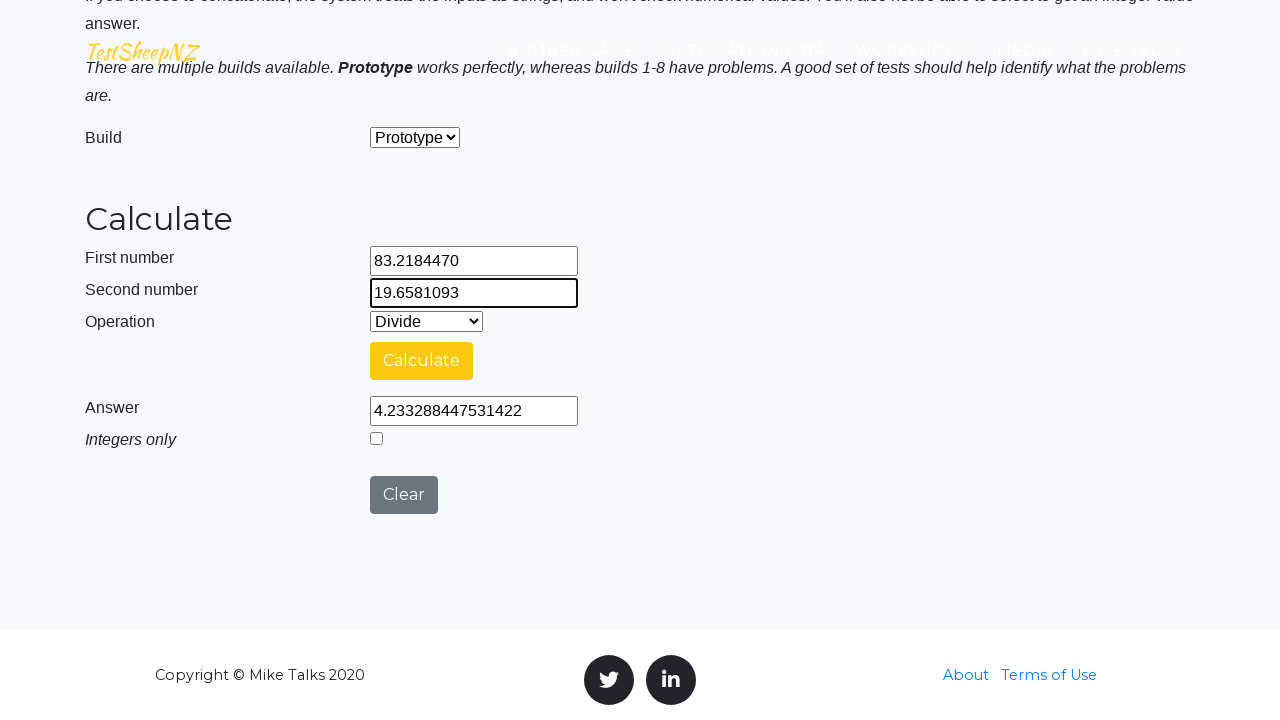

Selected Concatenate operation from dropdown on #selectOperationDropdown
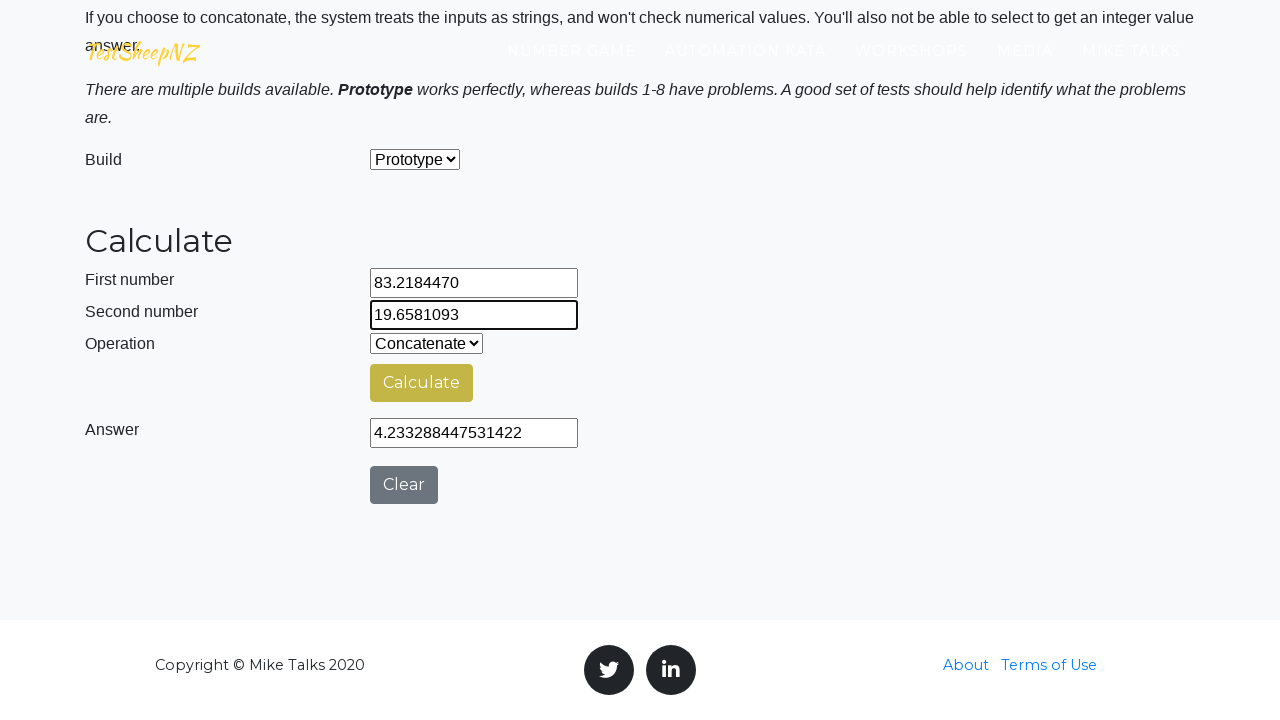

Clicked calculate button at (422, 383) on #calculateButton
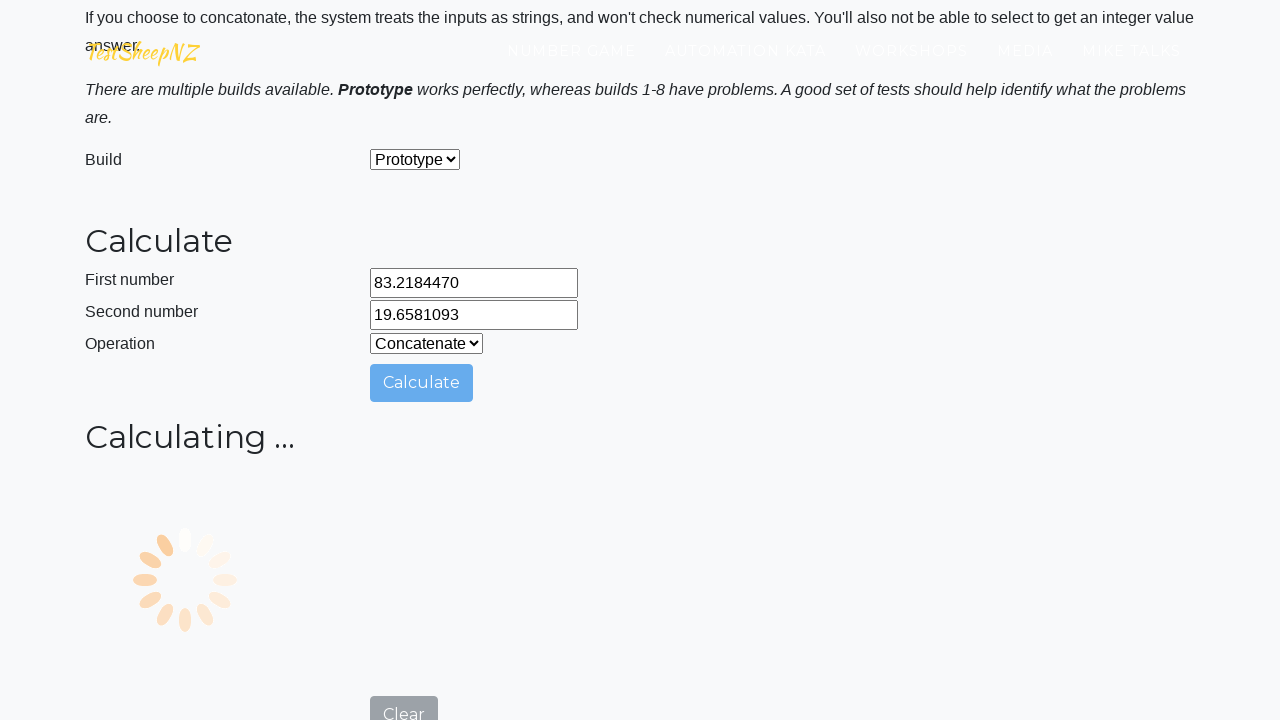

Waited 500ms for result to calculate
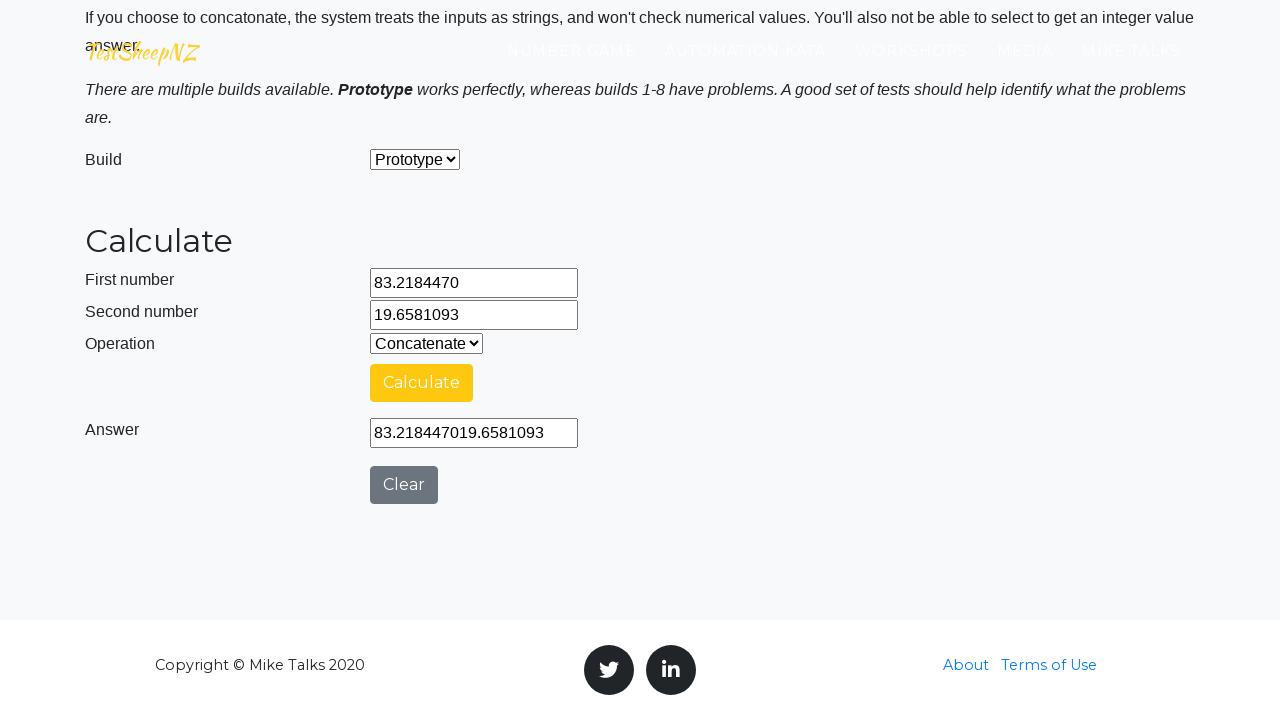

Verified answer field is present with result for Concatenate
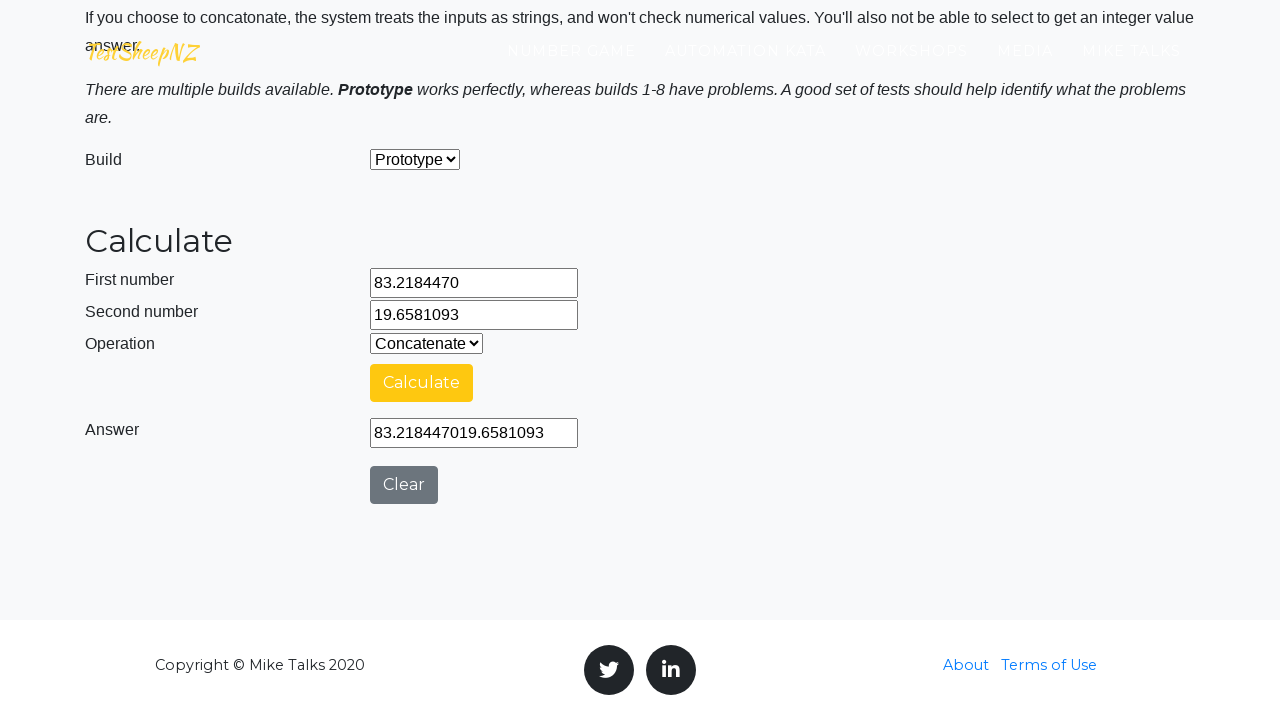

Cleared first number field for second test on #number1Field
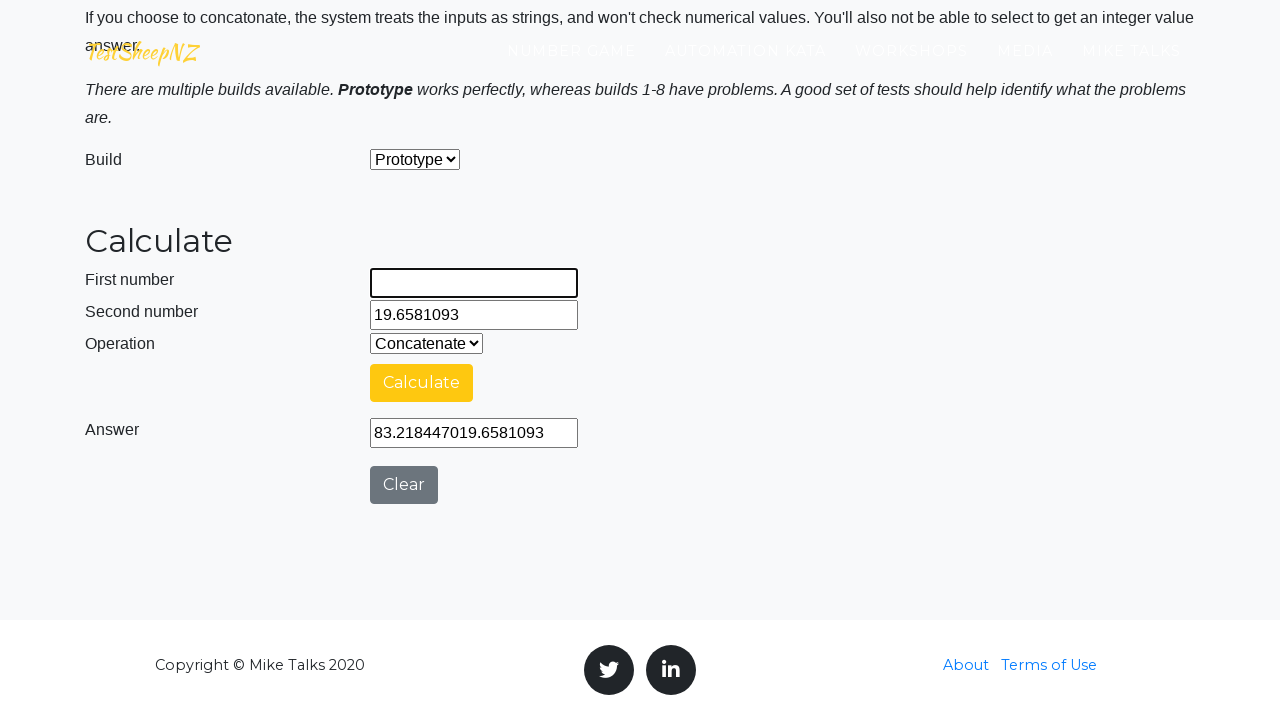

Filled first number field with 49.21 for second test on #number1Field
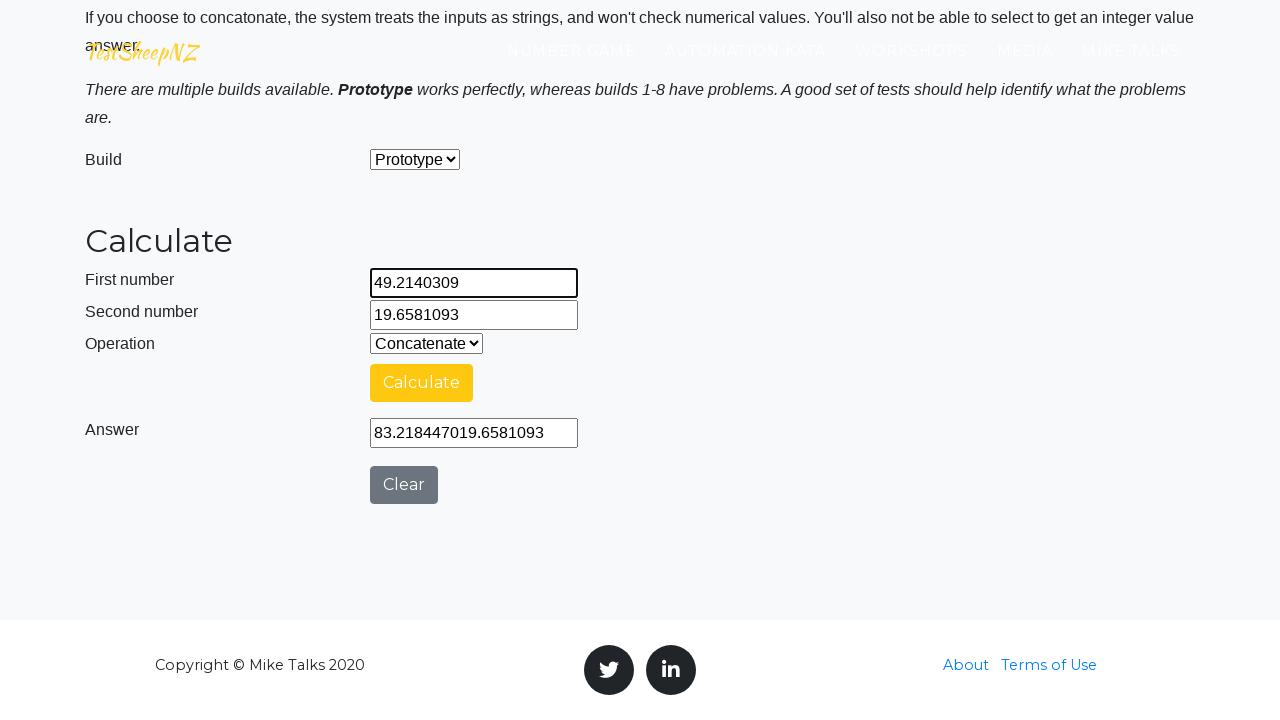

Cleared second number field for second test on #number2Field
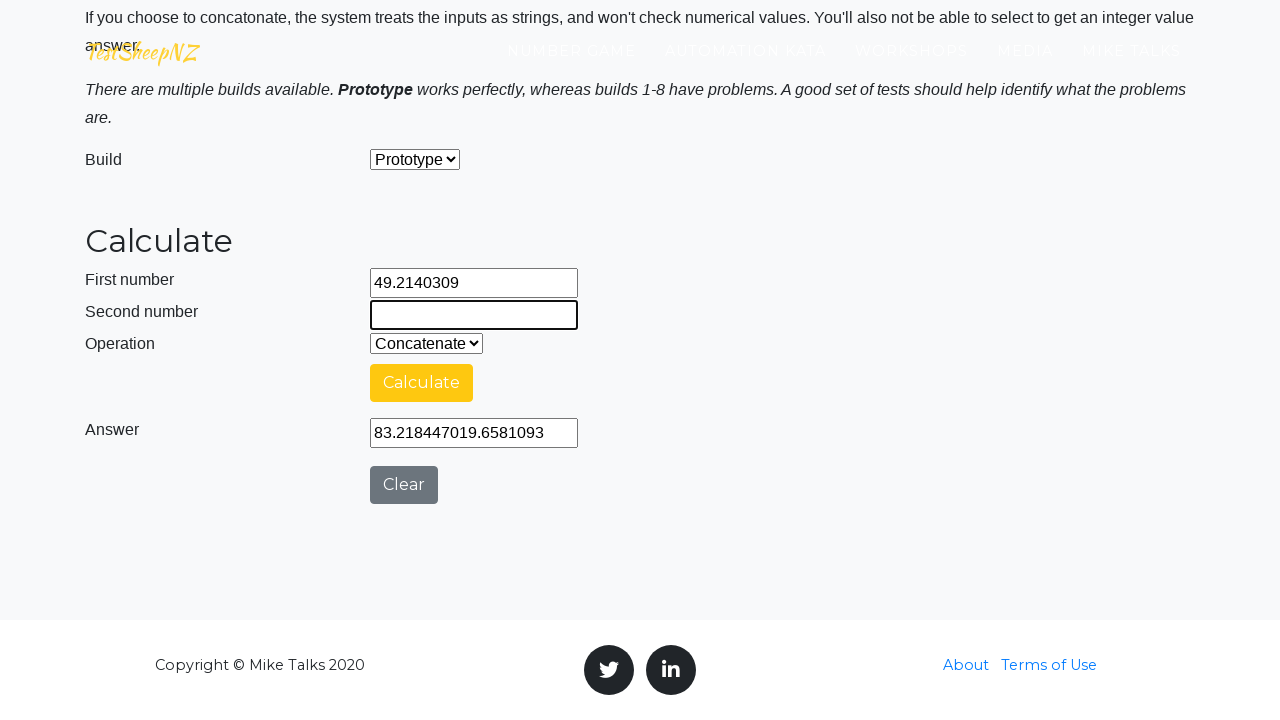

Filled second number field with 97.49 for second test on #number2Field
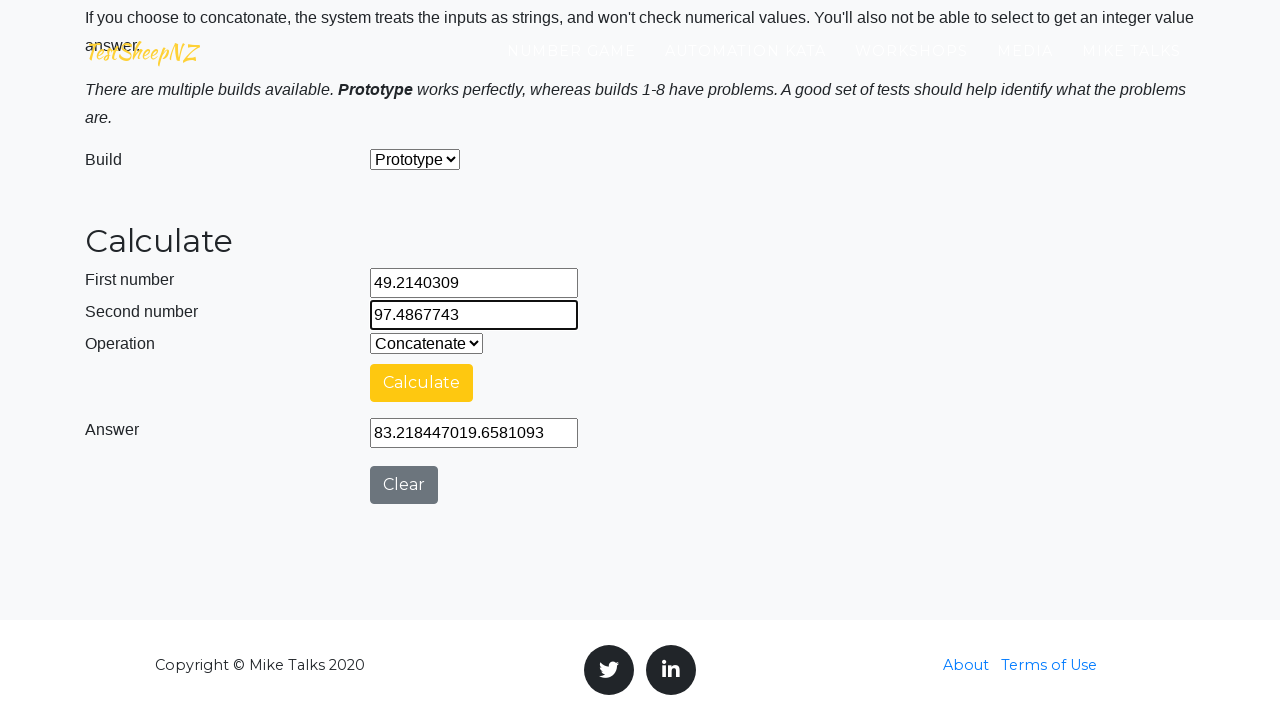

Selected Add operation for second test on #selectOperationDropdown
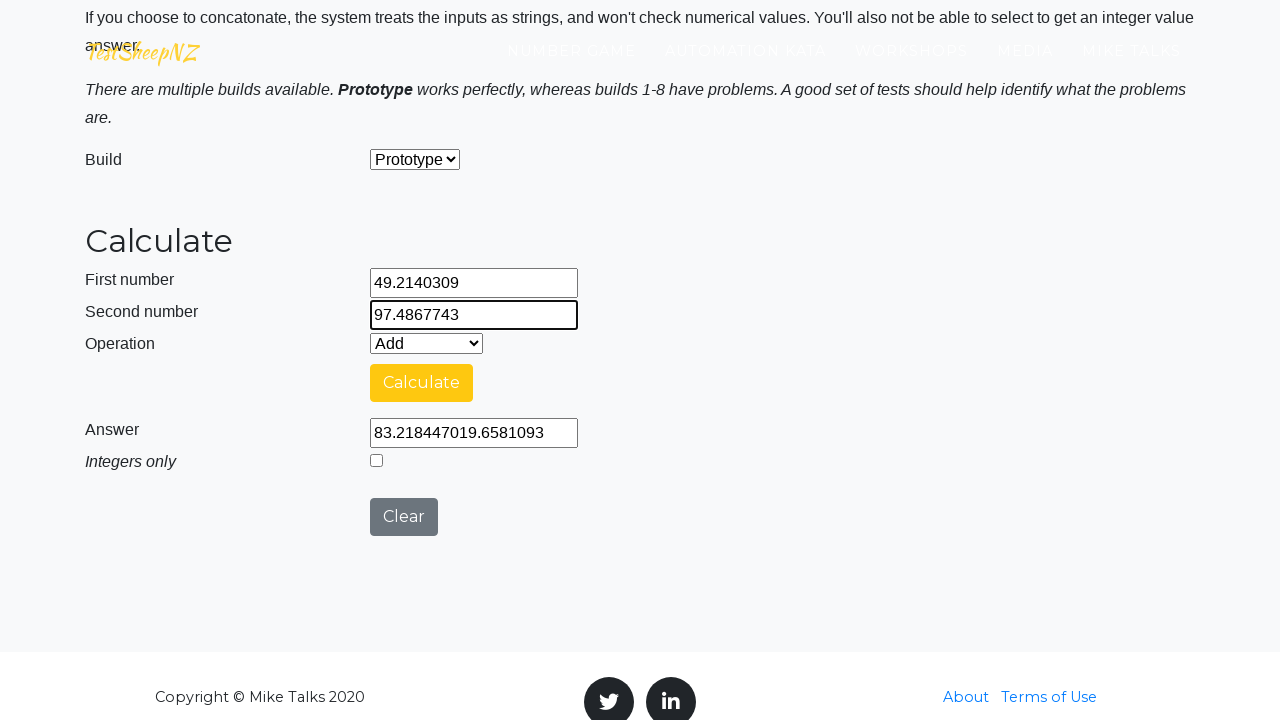

Clicked calculate button for second test at (422, 383) on #calculateButton
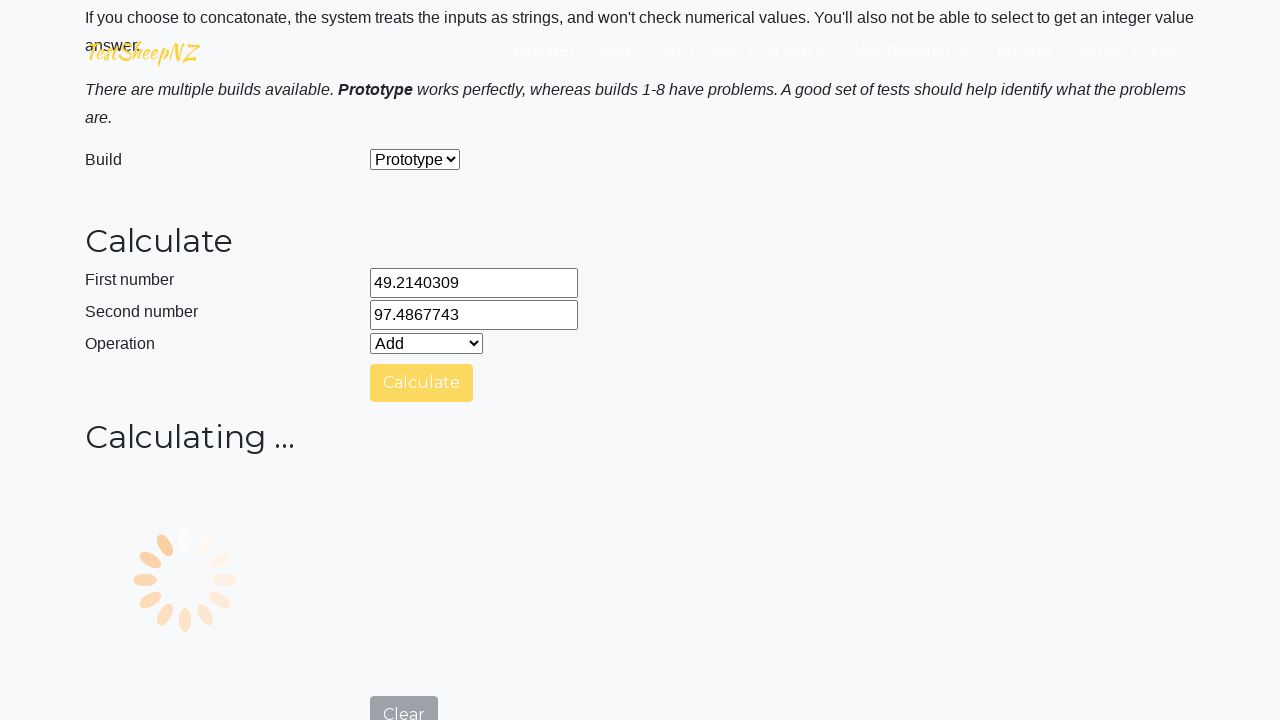

Verified answer field is present with addition result for second test
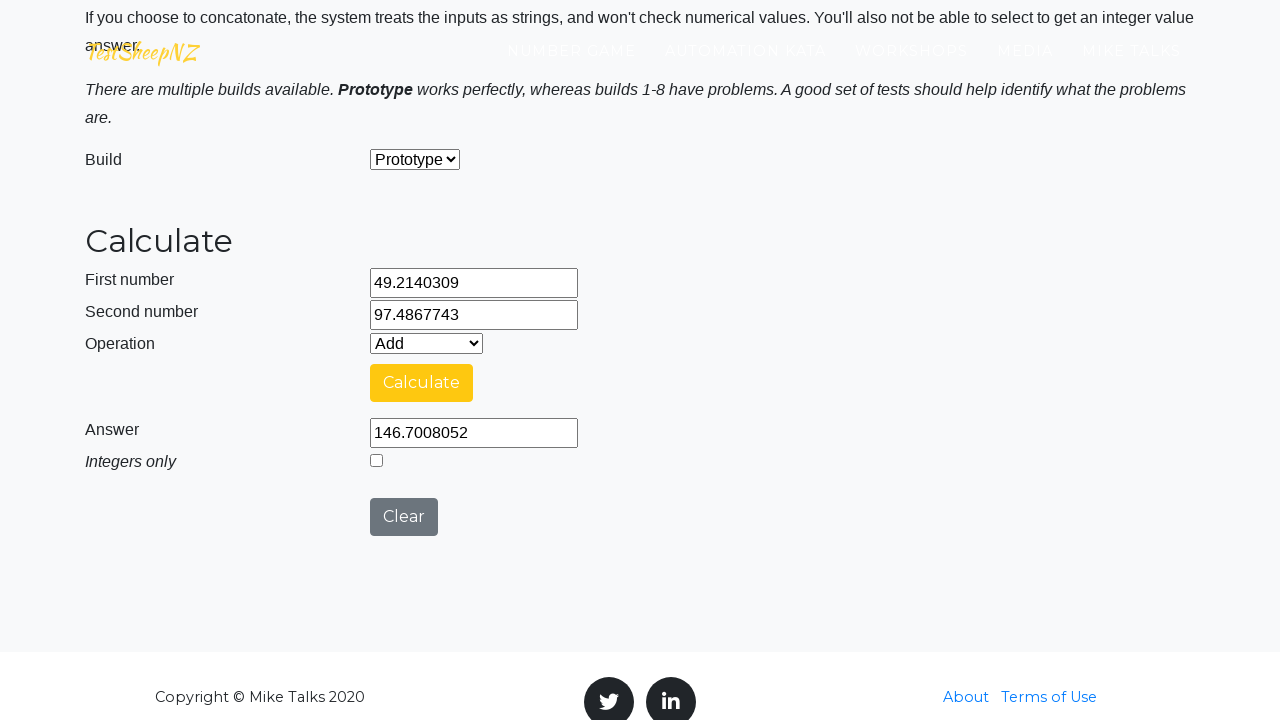

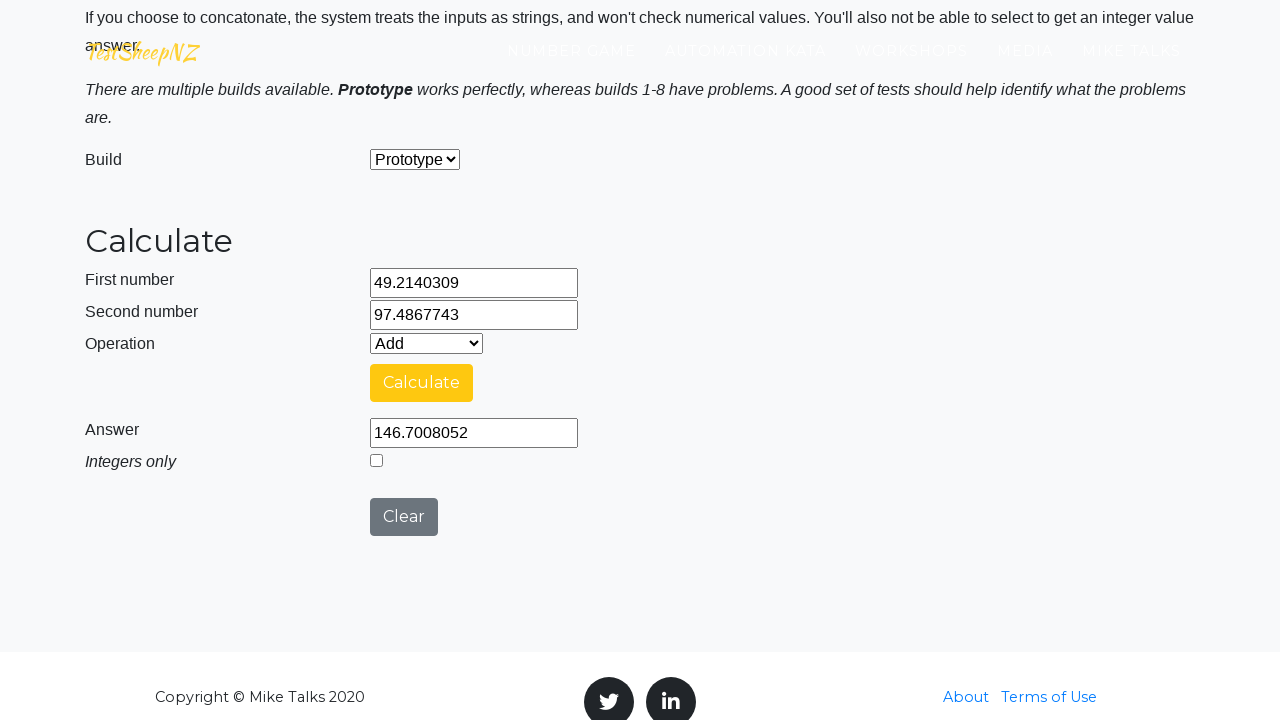